Tests a practice form by filling out personal information including name, email, gender, phone number, date of birth, hobbies, address, state and city, then submits the form.

Starting URL: https://demoqa.com/automation-practice-form

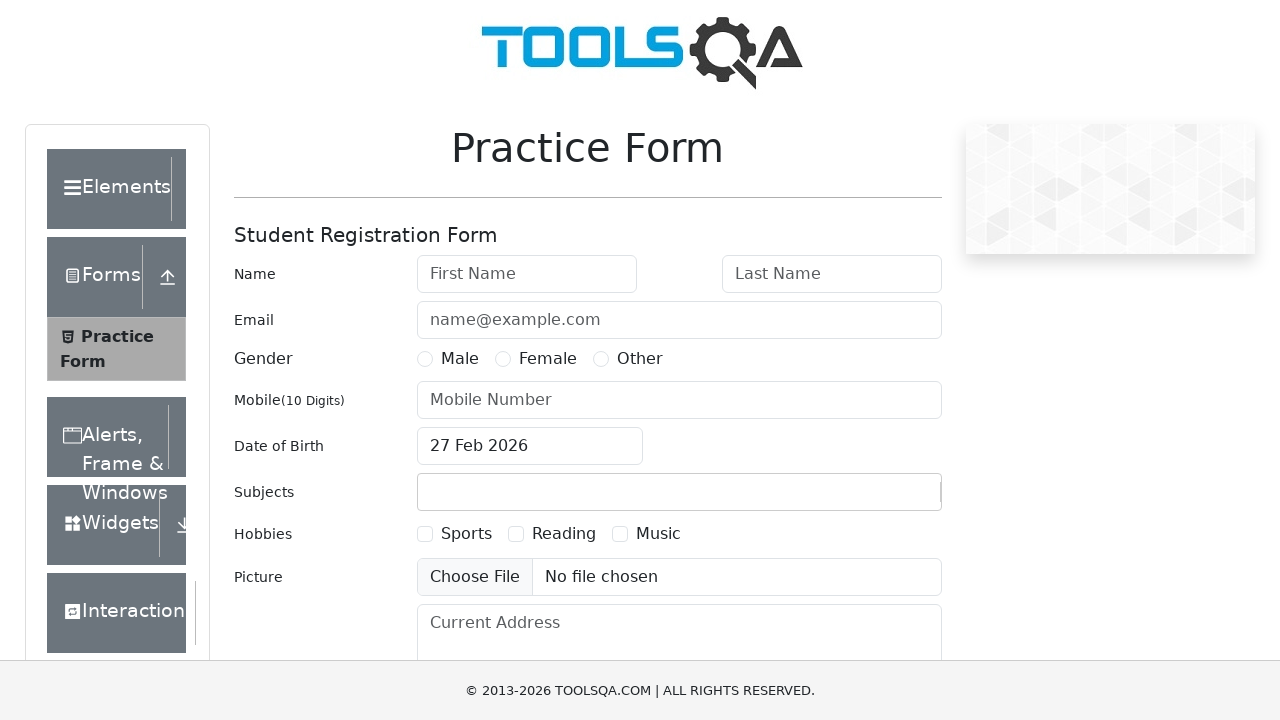

Set viewport size to 1920x1080
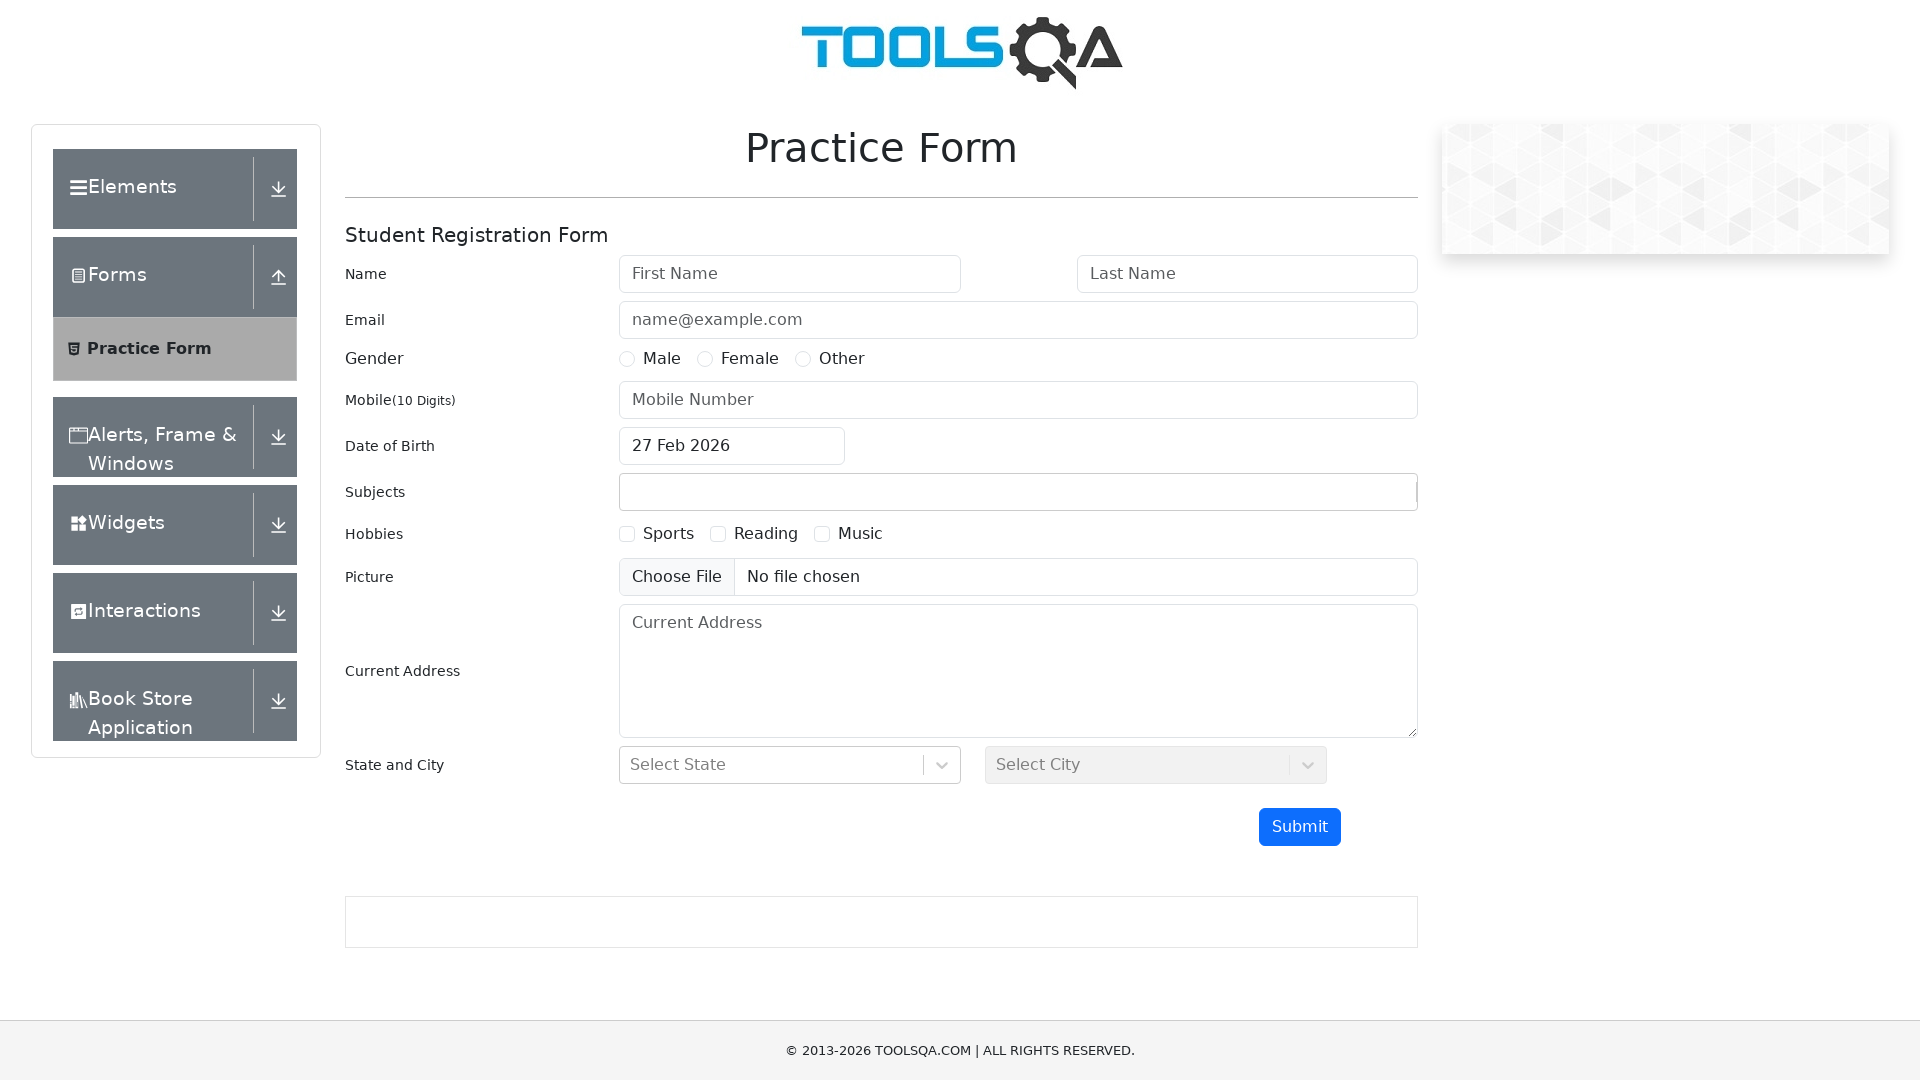

Filled first name with 'Mykola' on input[placeholder="First Name"]
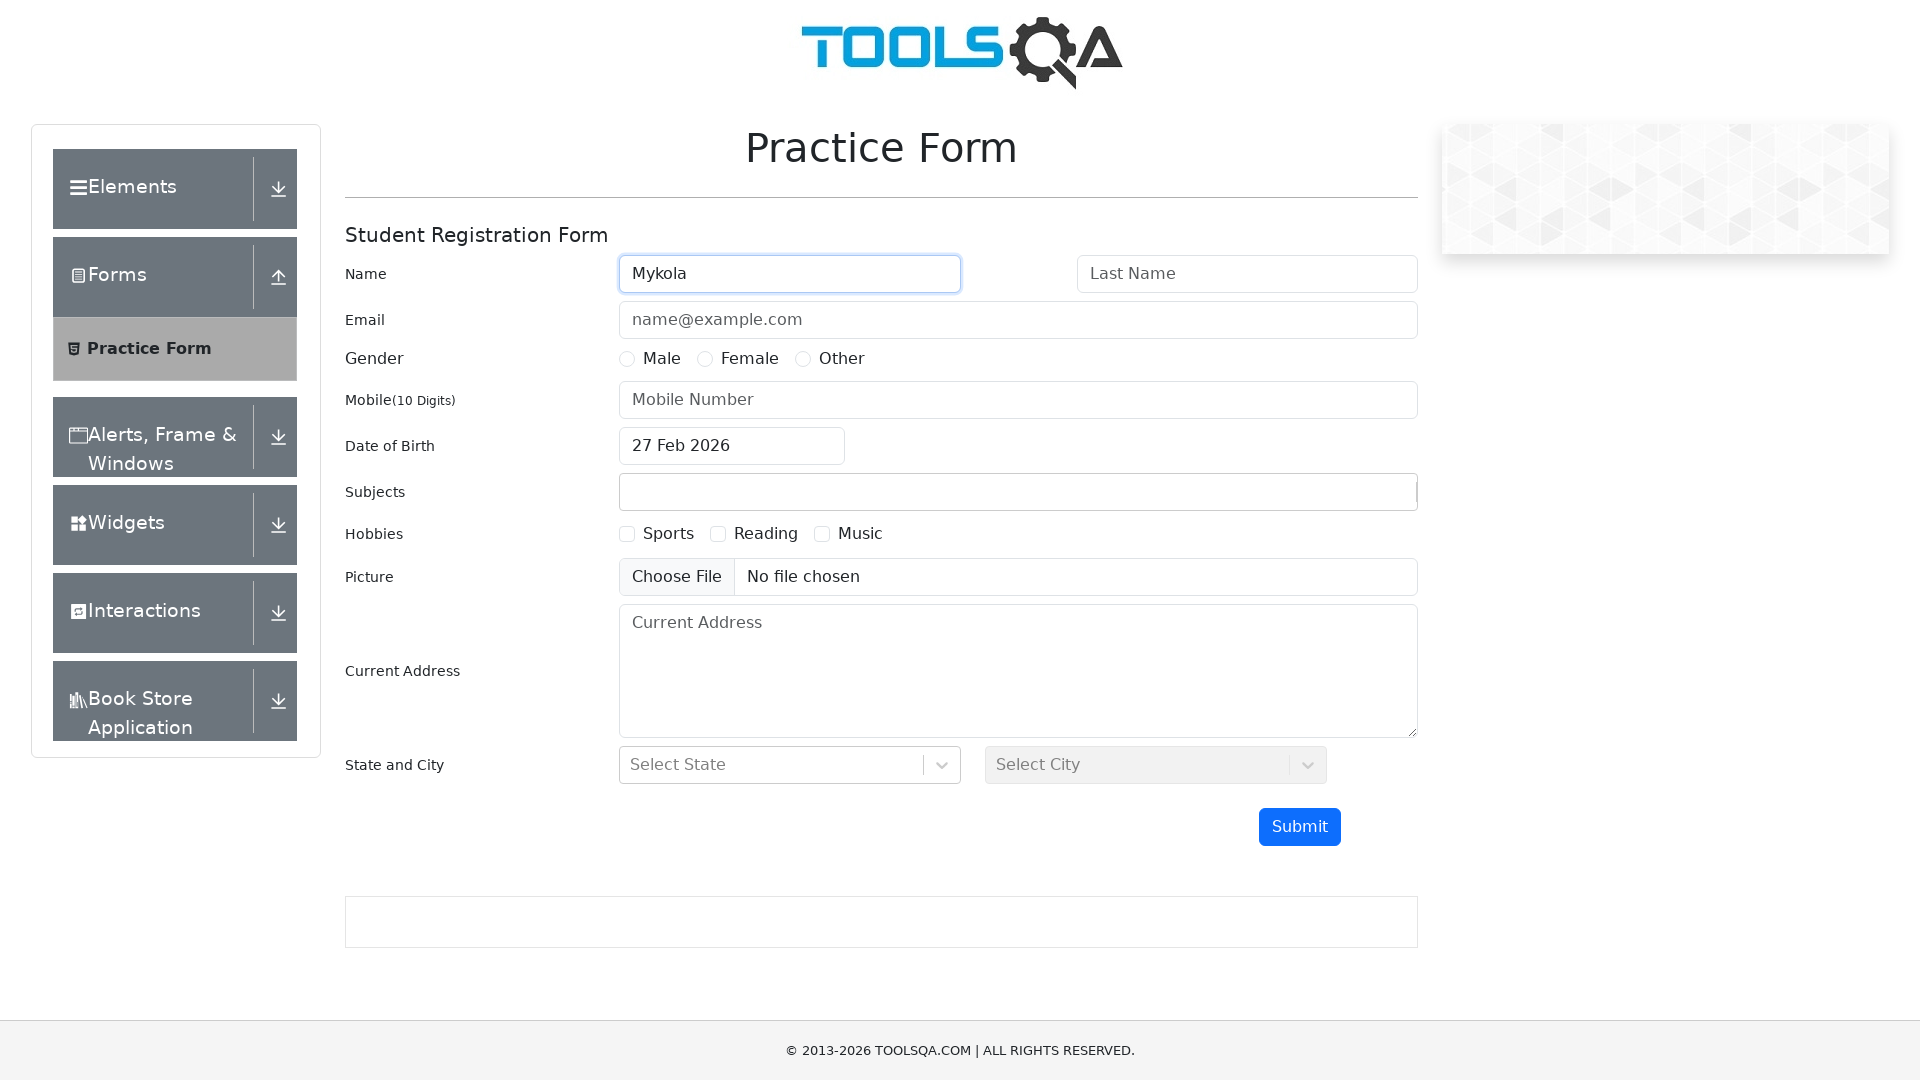

Filled last name with 'Petrov' on input[placeholder="Last Name"]
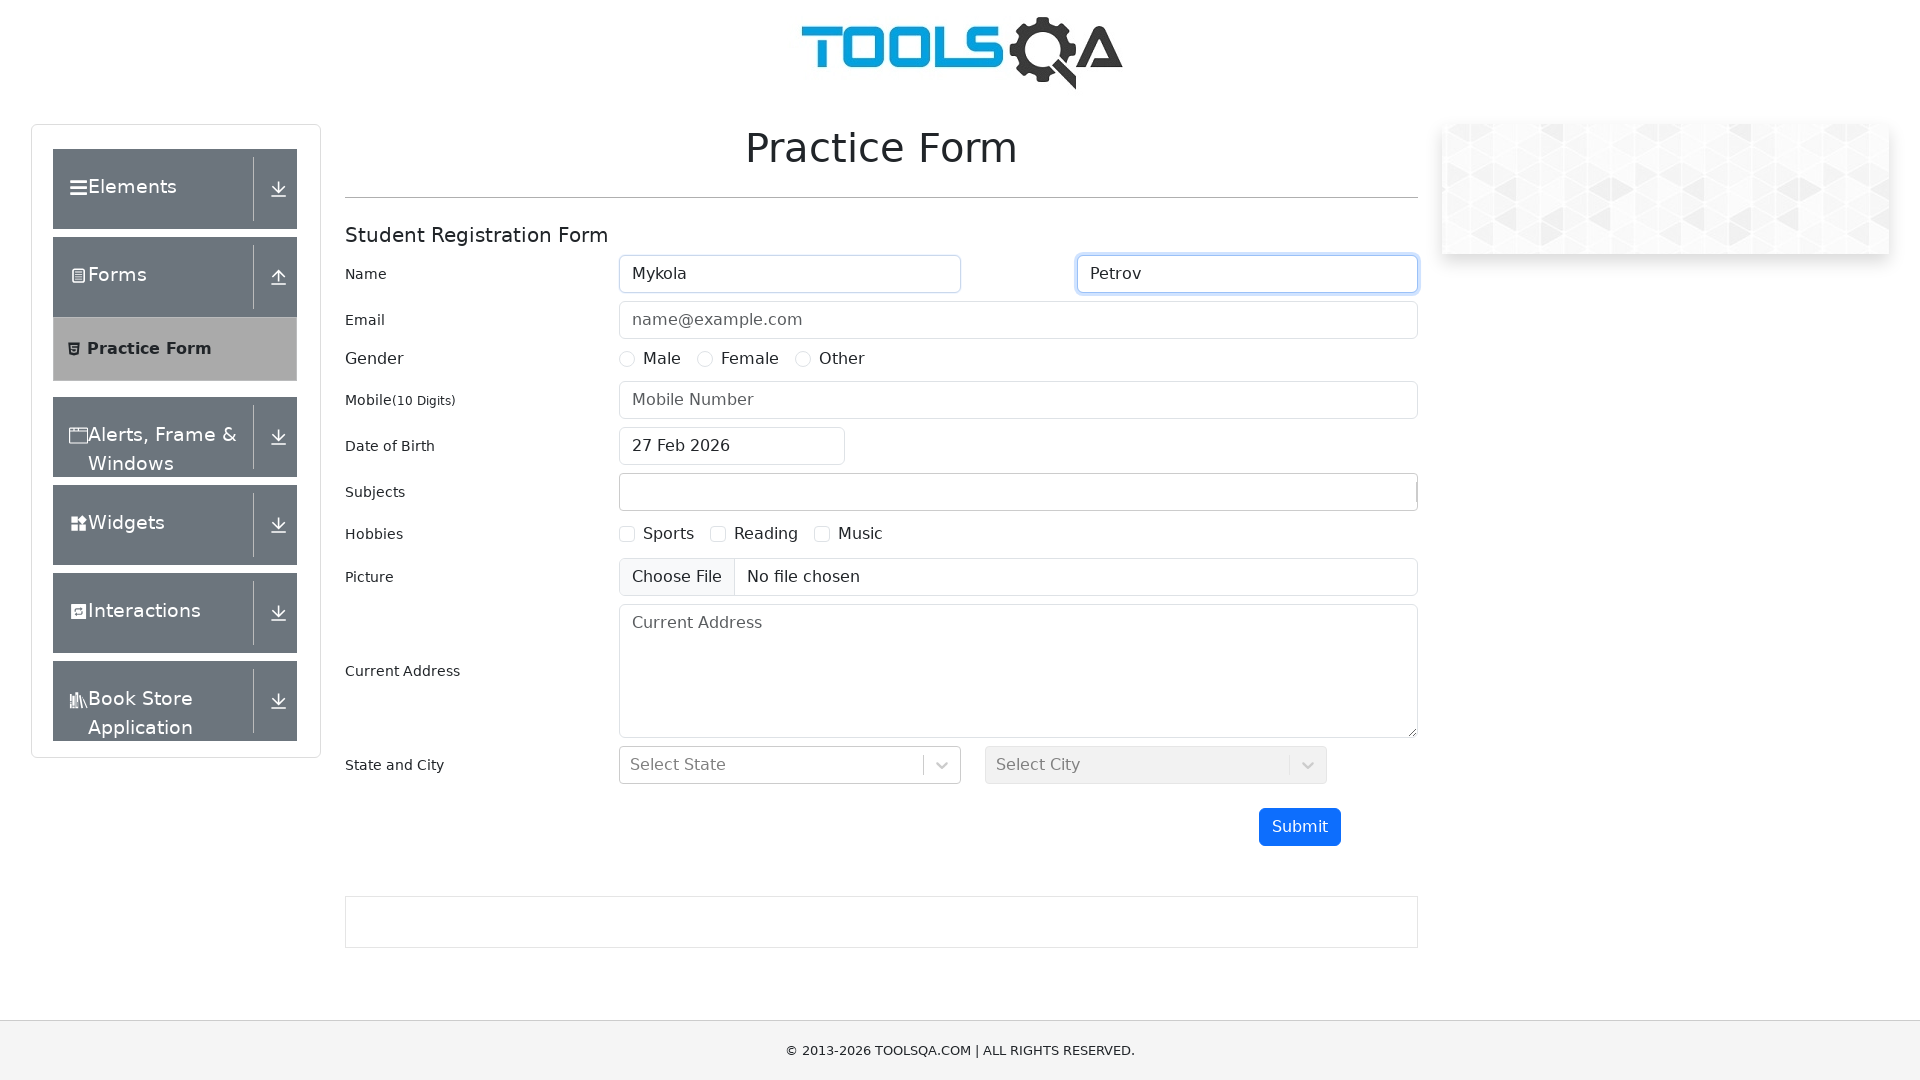

Filled email with 'petroffn@gmail.com' on input[placeholder="name@example.com"]
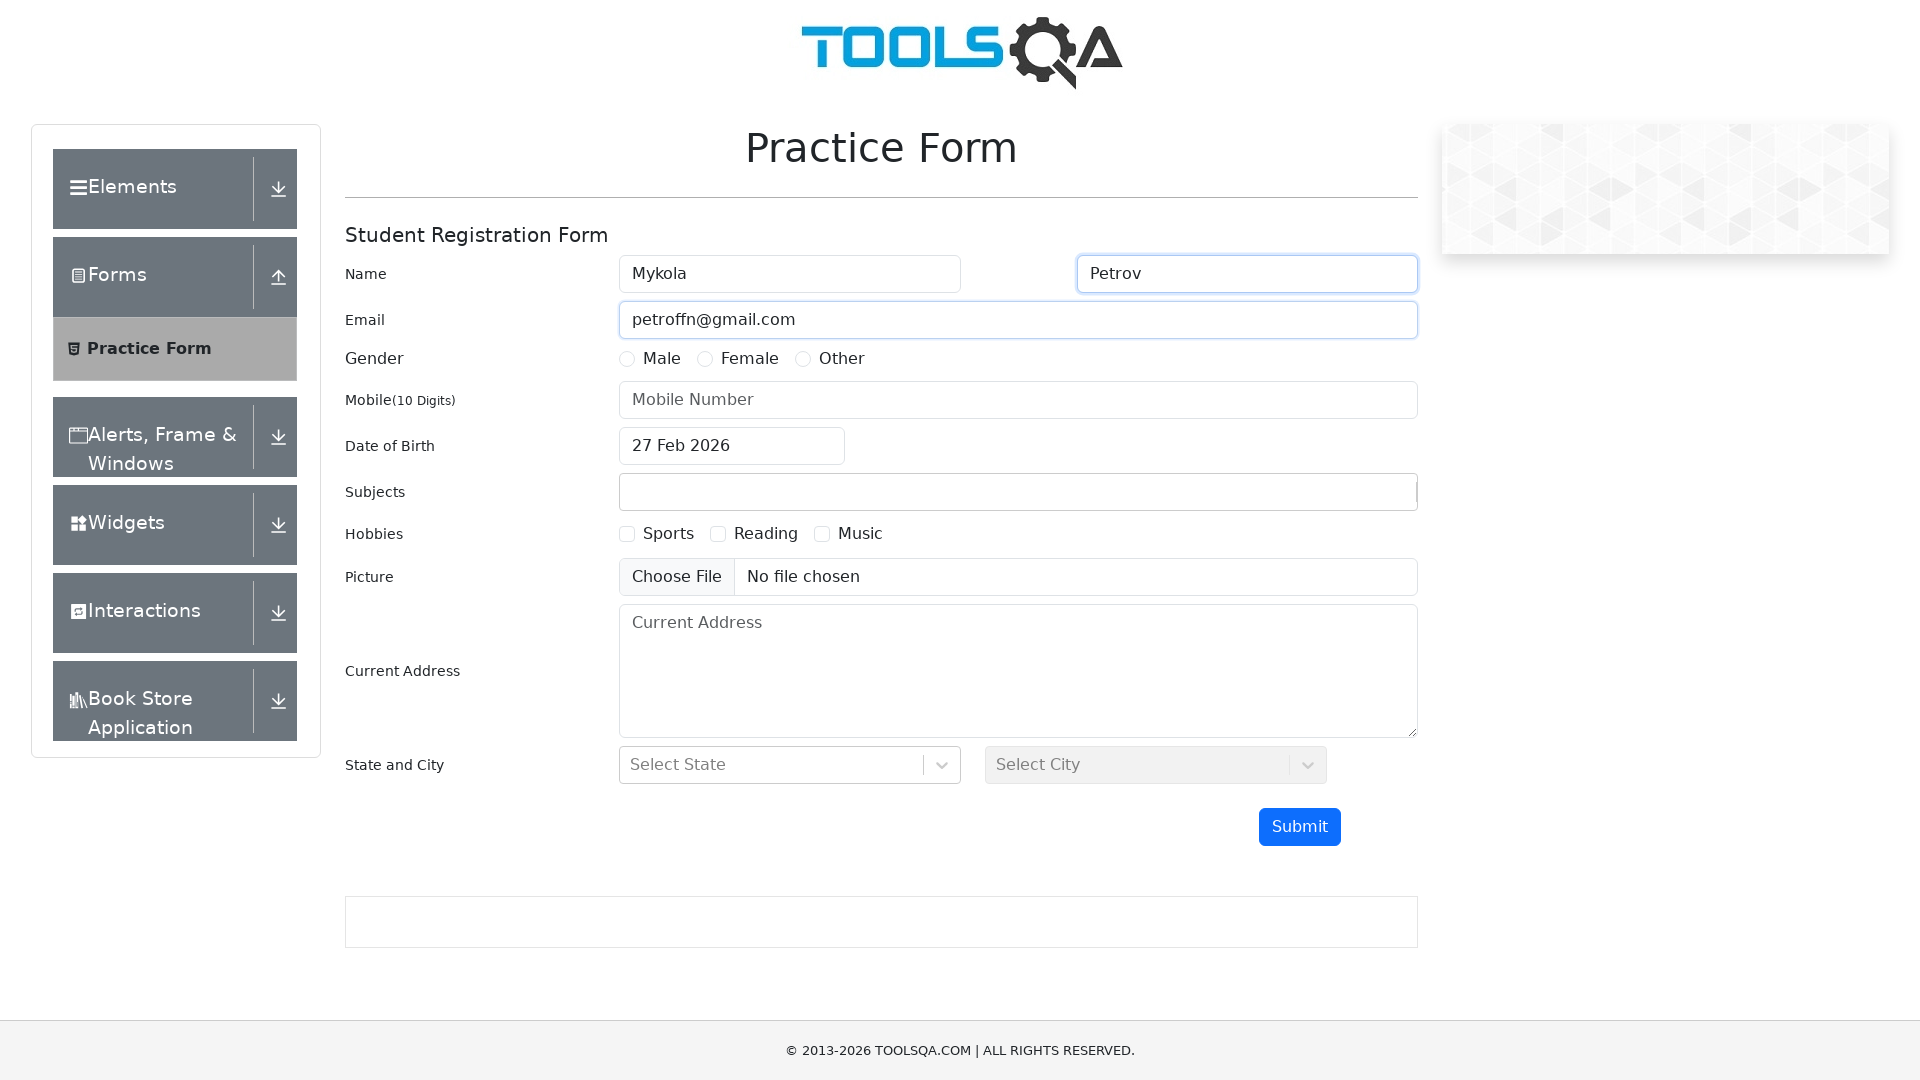

Selected Male gender at (662, 359) on label[for="gender-radio-1"]
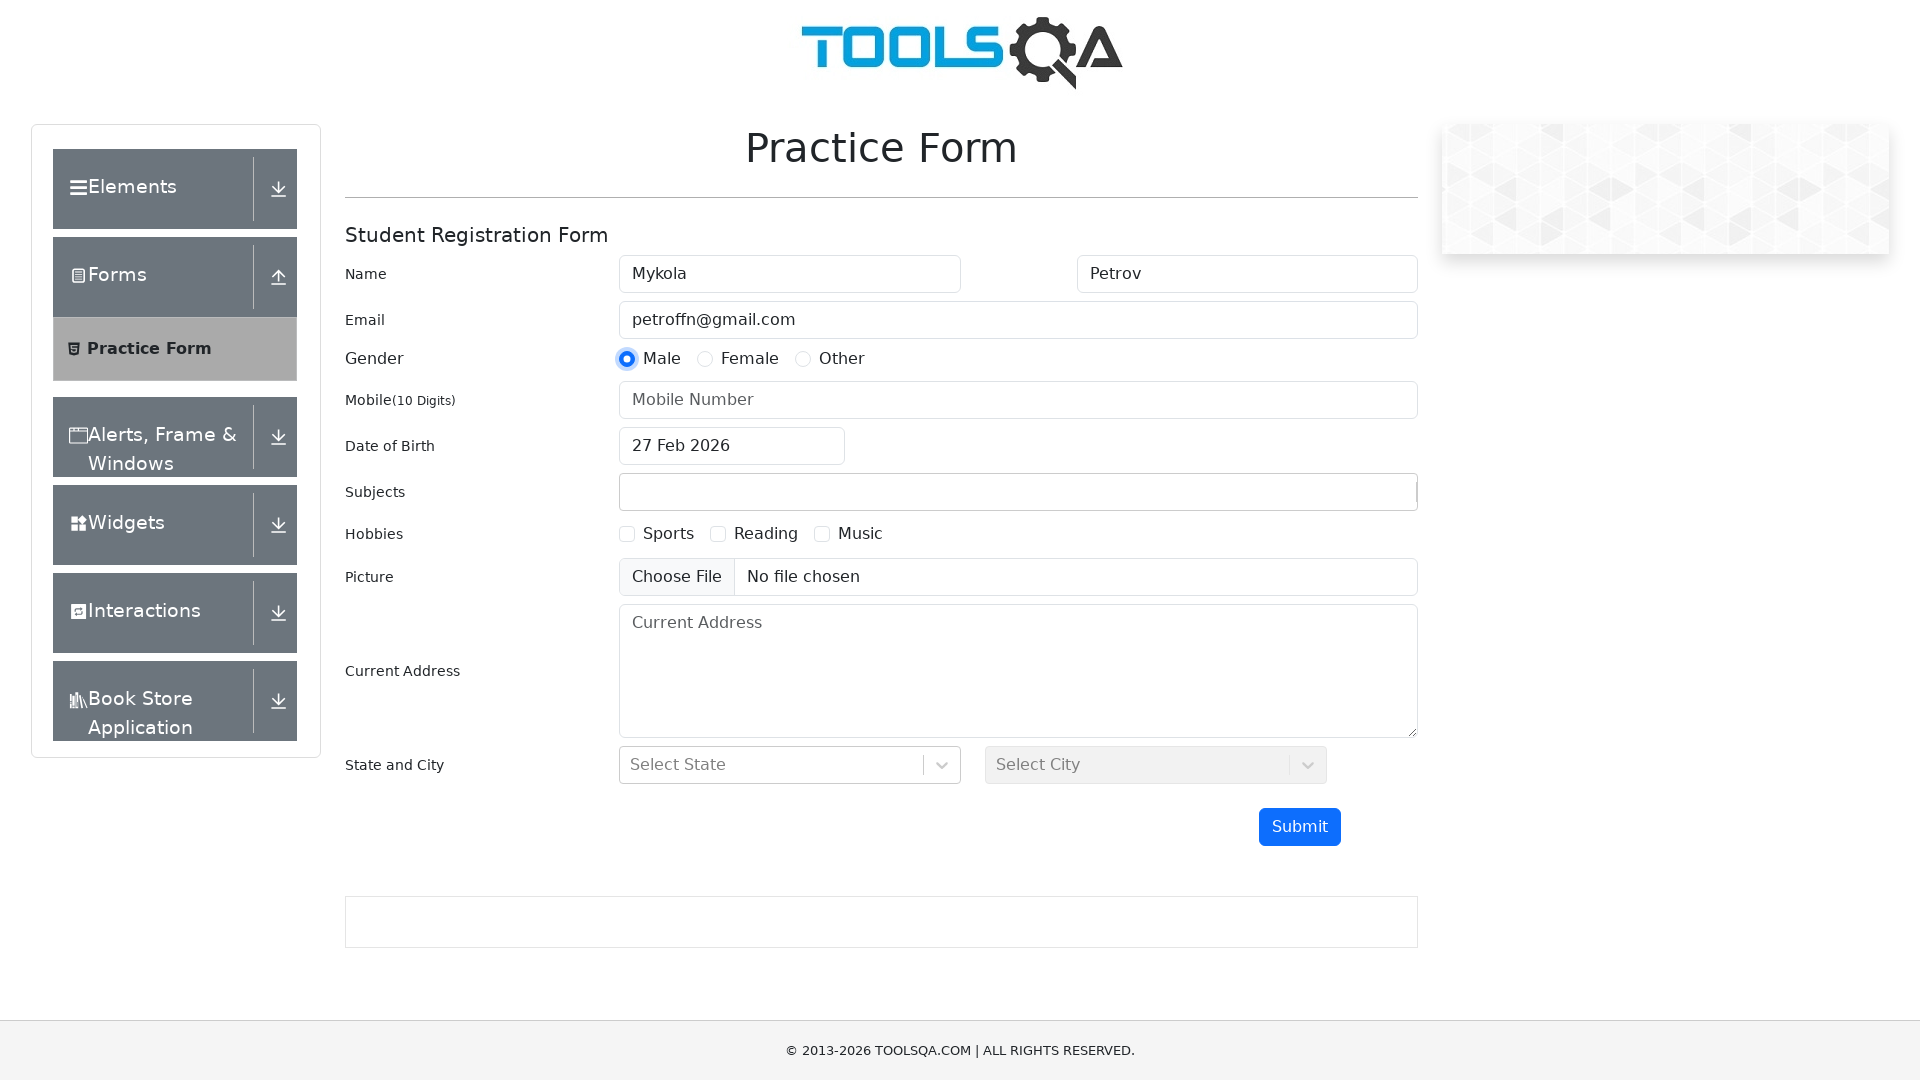

Filled phone number with '0661324657' on input#userNumber
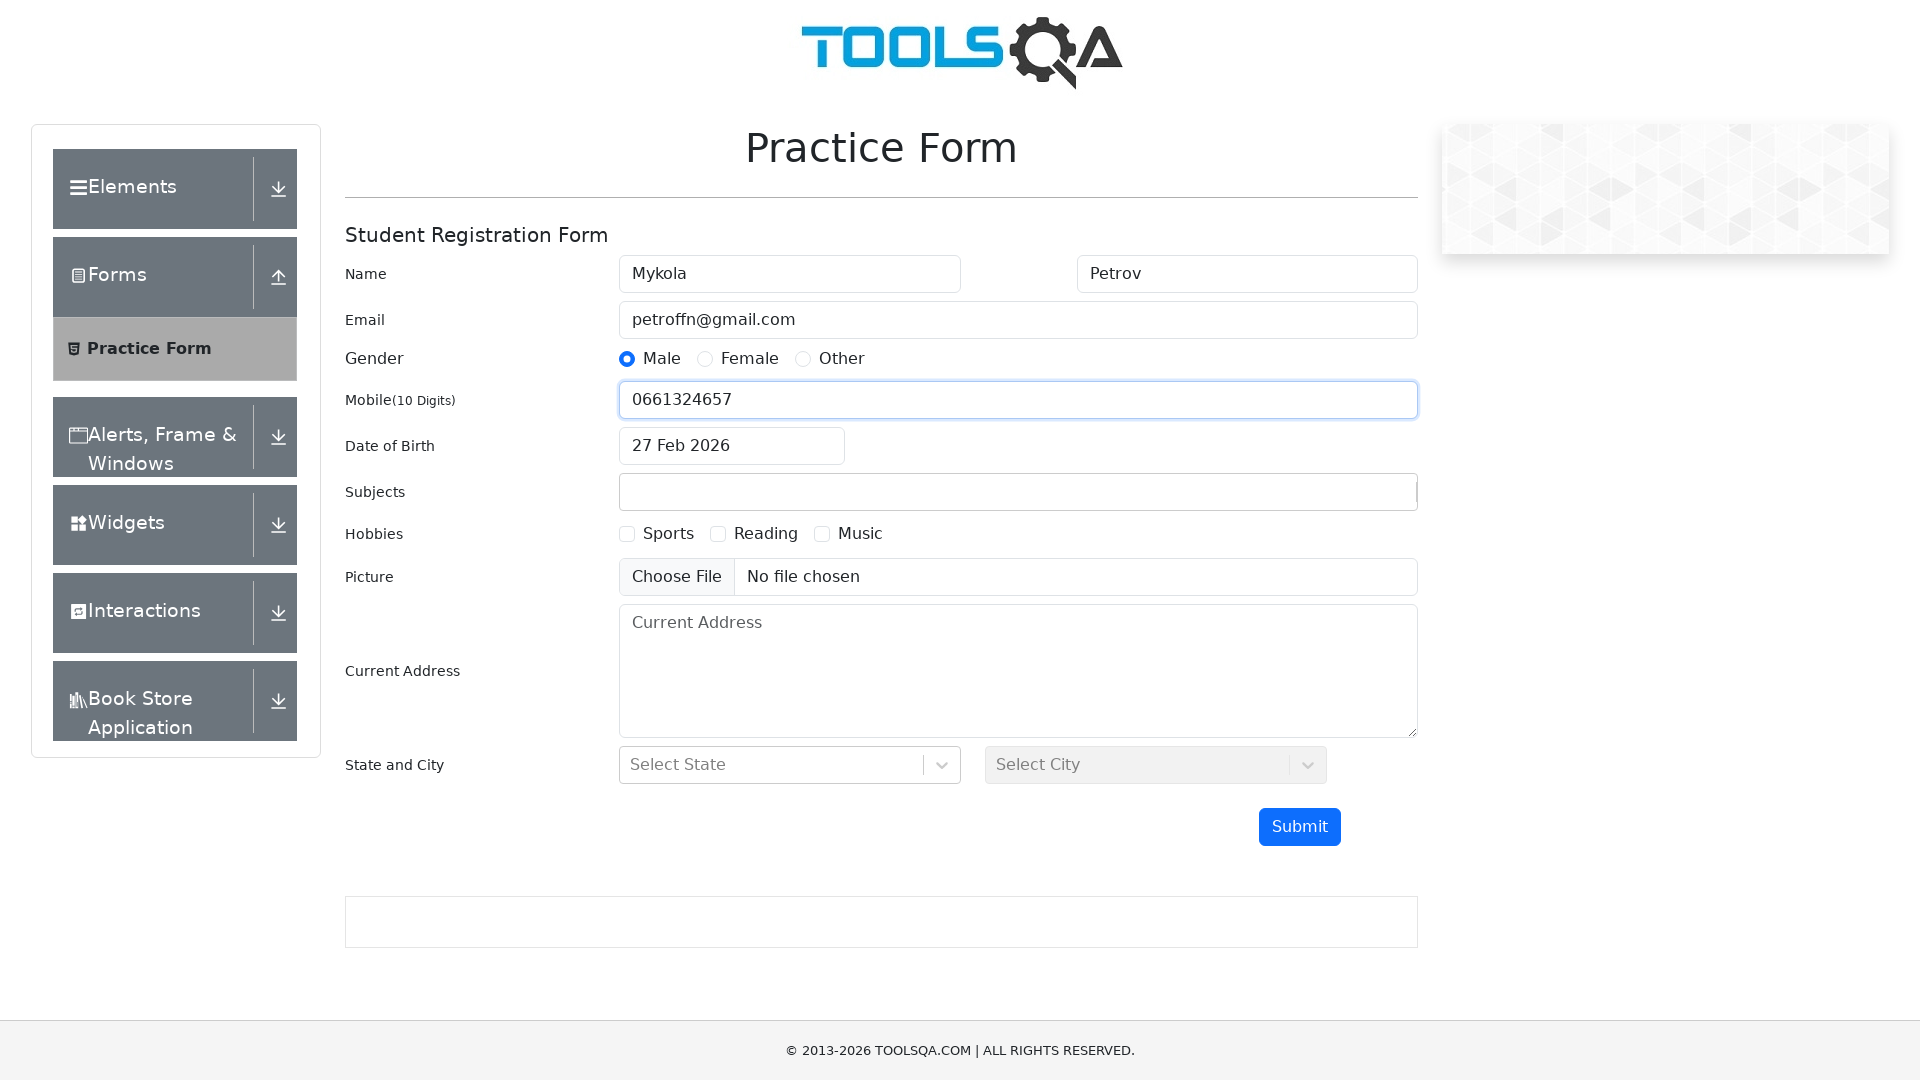

Clicked date of birth input field at (732, 446) on #dateOfBirthInput
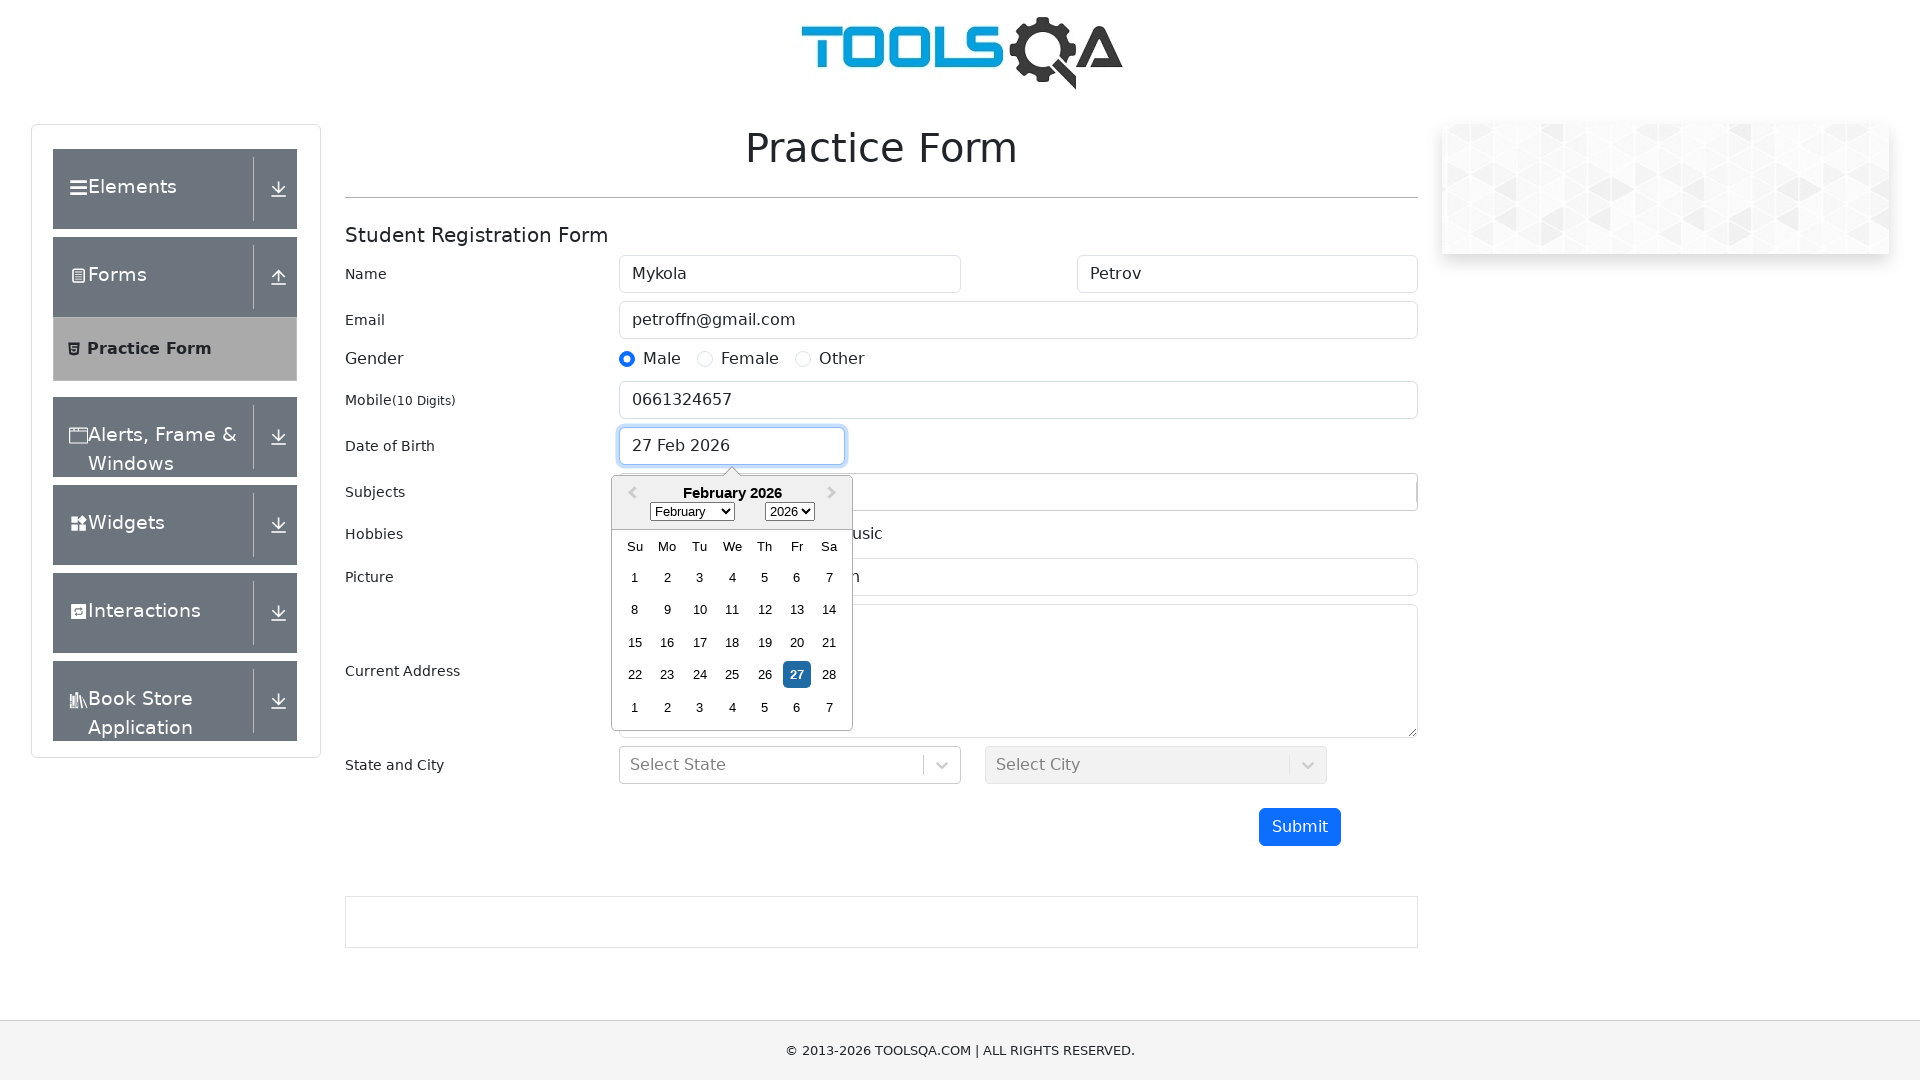

Selected June as the birth month on select.react-datepicker__month-select
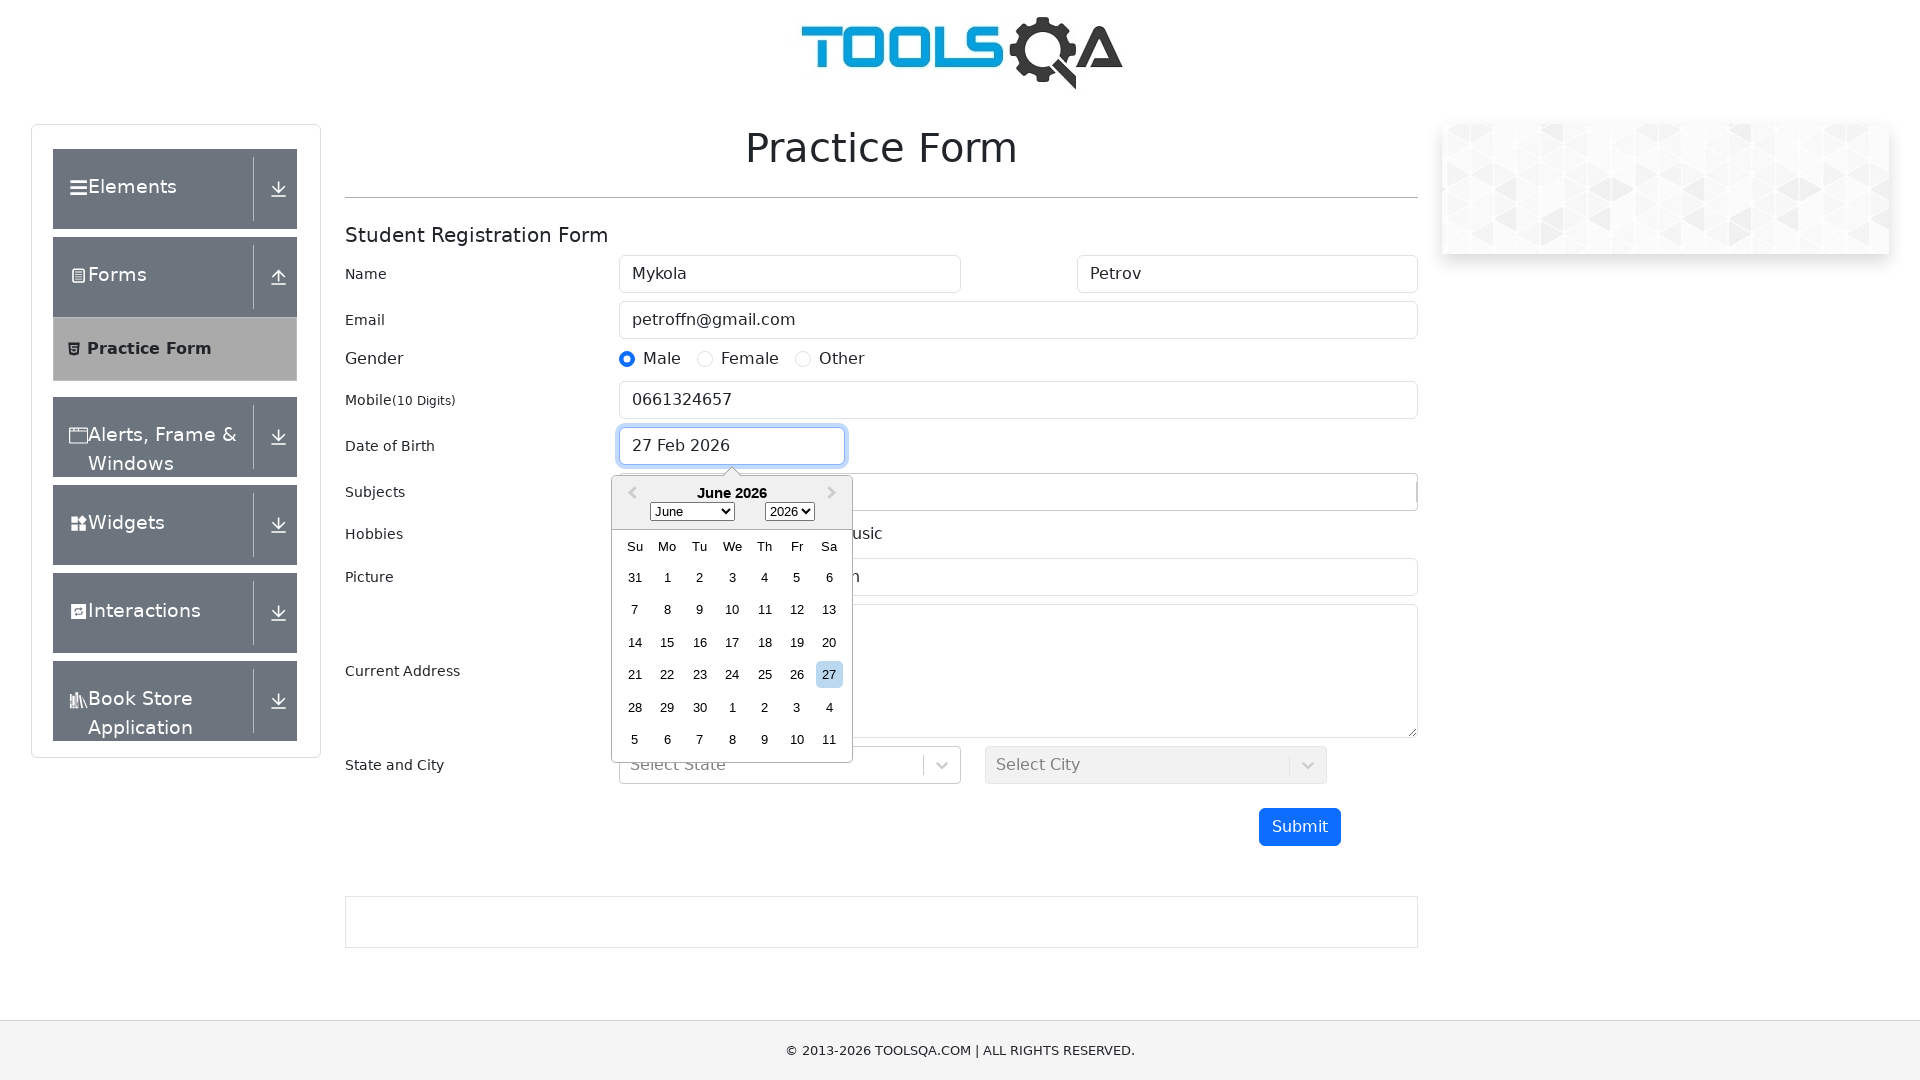

Selected 15th as the birth day at (667, 642) on div.react-datepicker__day--015:not(.react-datepicker__day--outside-month)
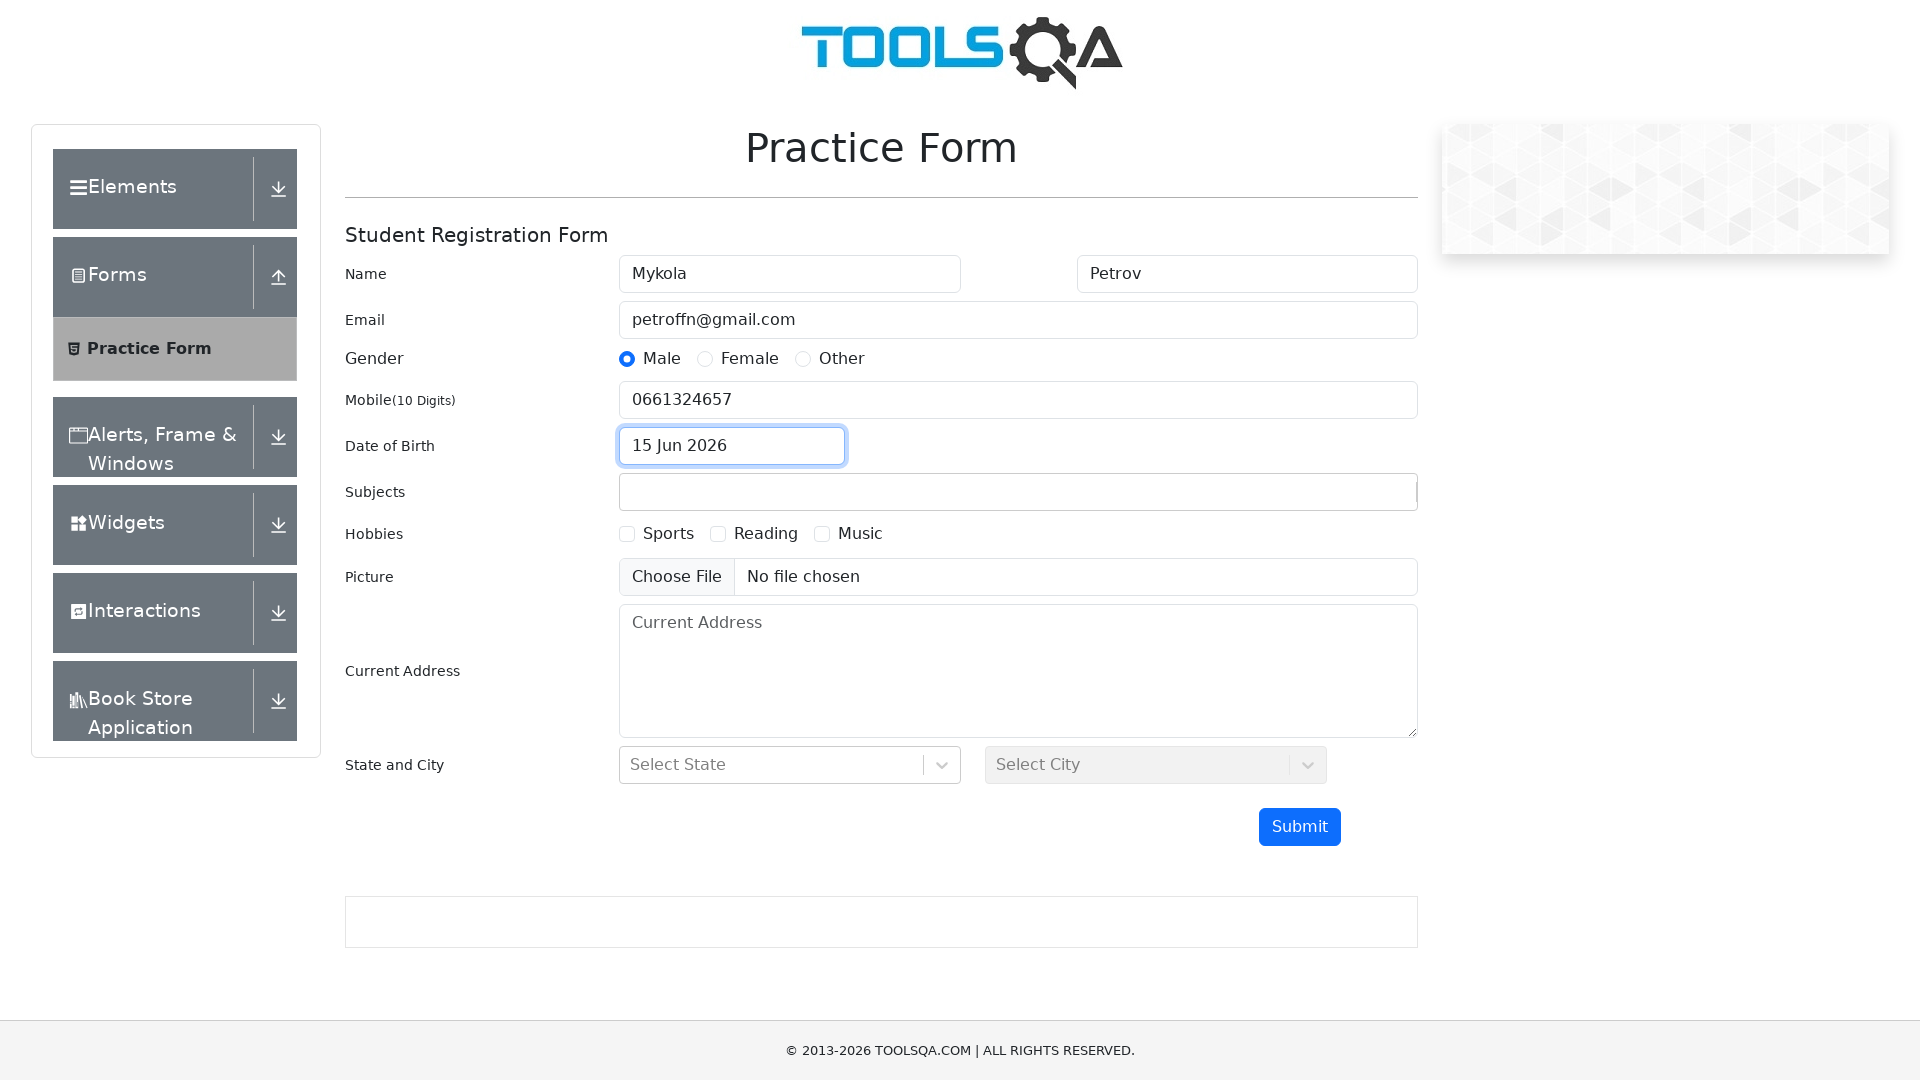

Selected Sports as a hobby at (669, 534) on label[for="hobbies-checkbox-1"]
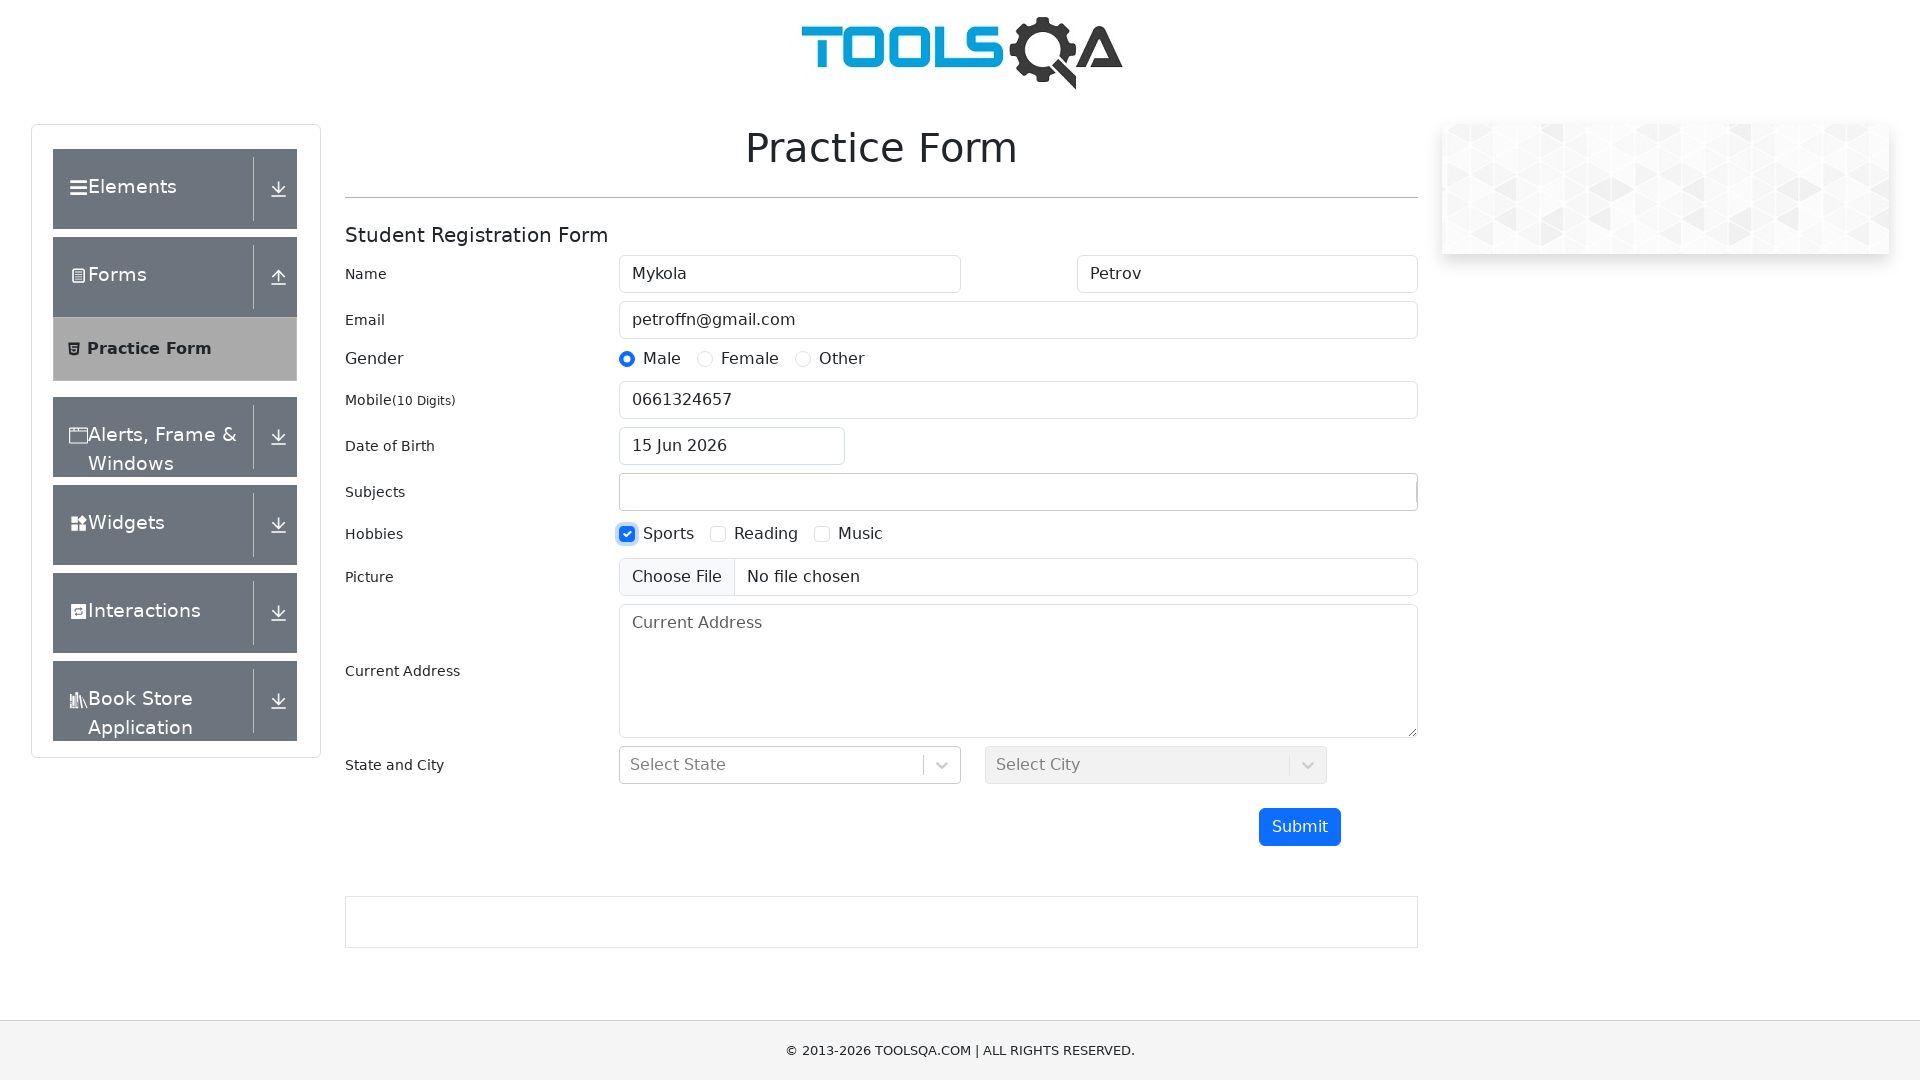

Filled current address with Ukrainian address on textarea[placeholder="Current Address"]
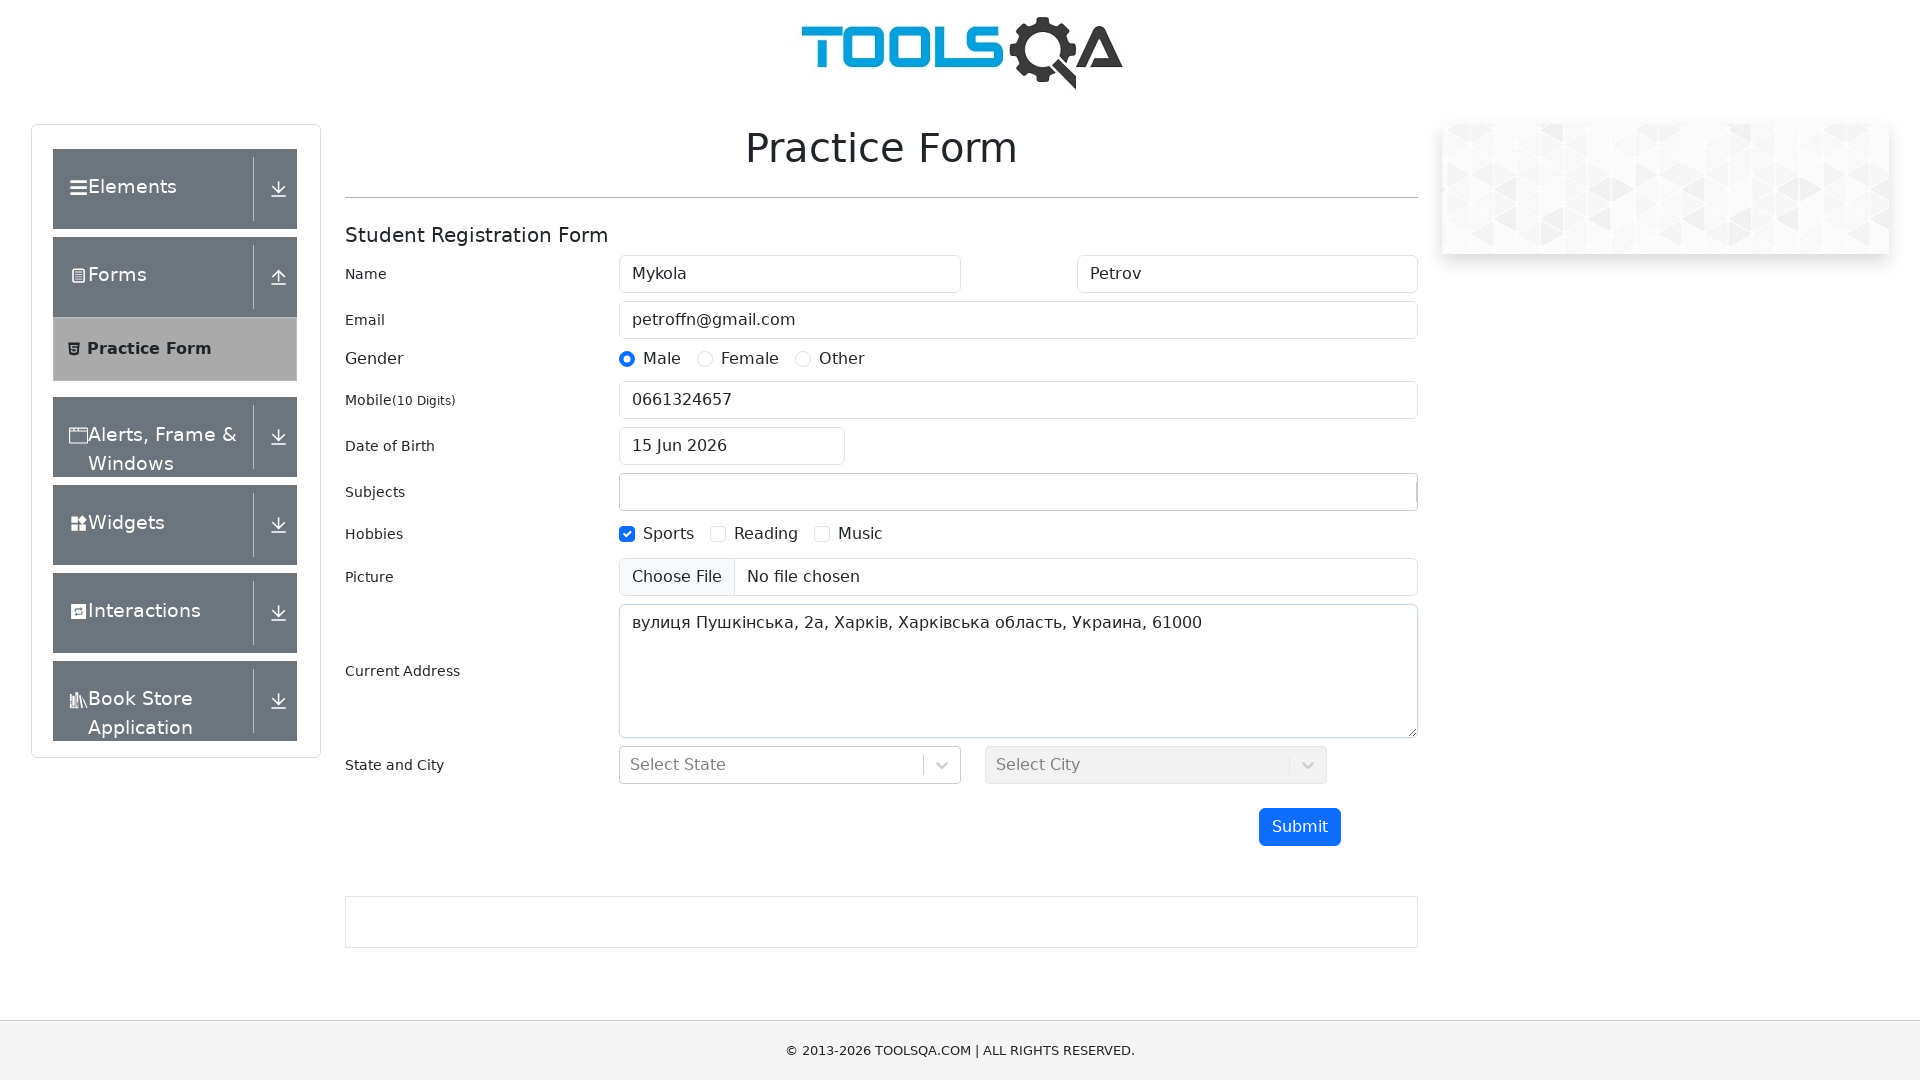

Typed 'NCR' in state selection field on input#react-select-3-input
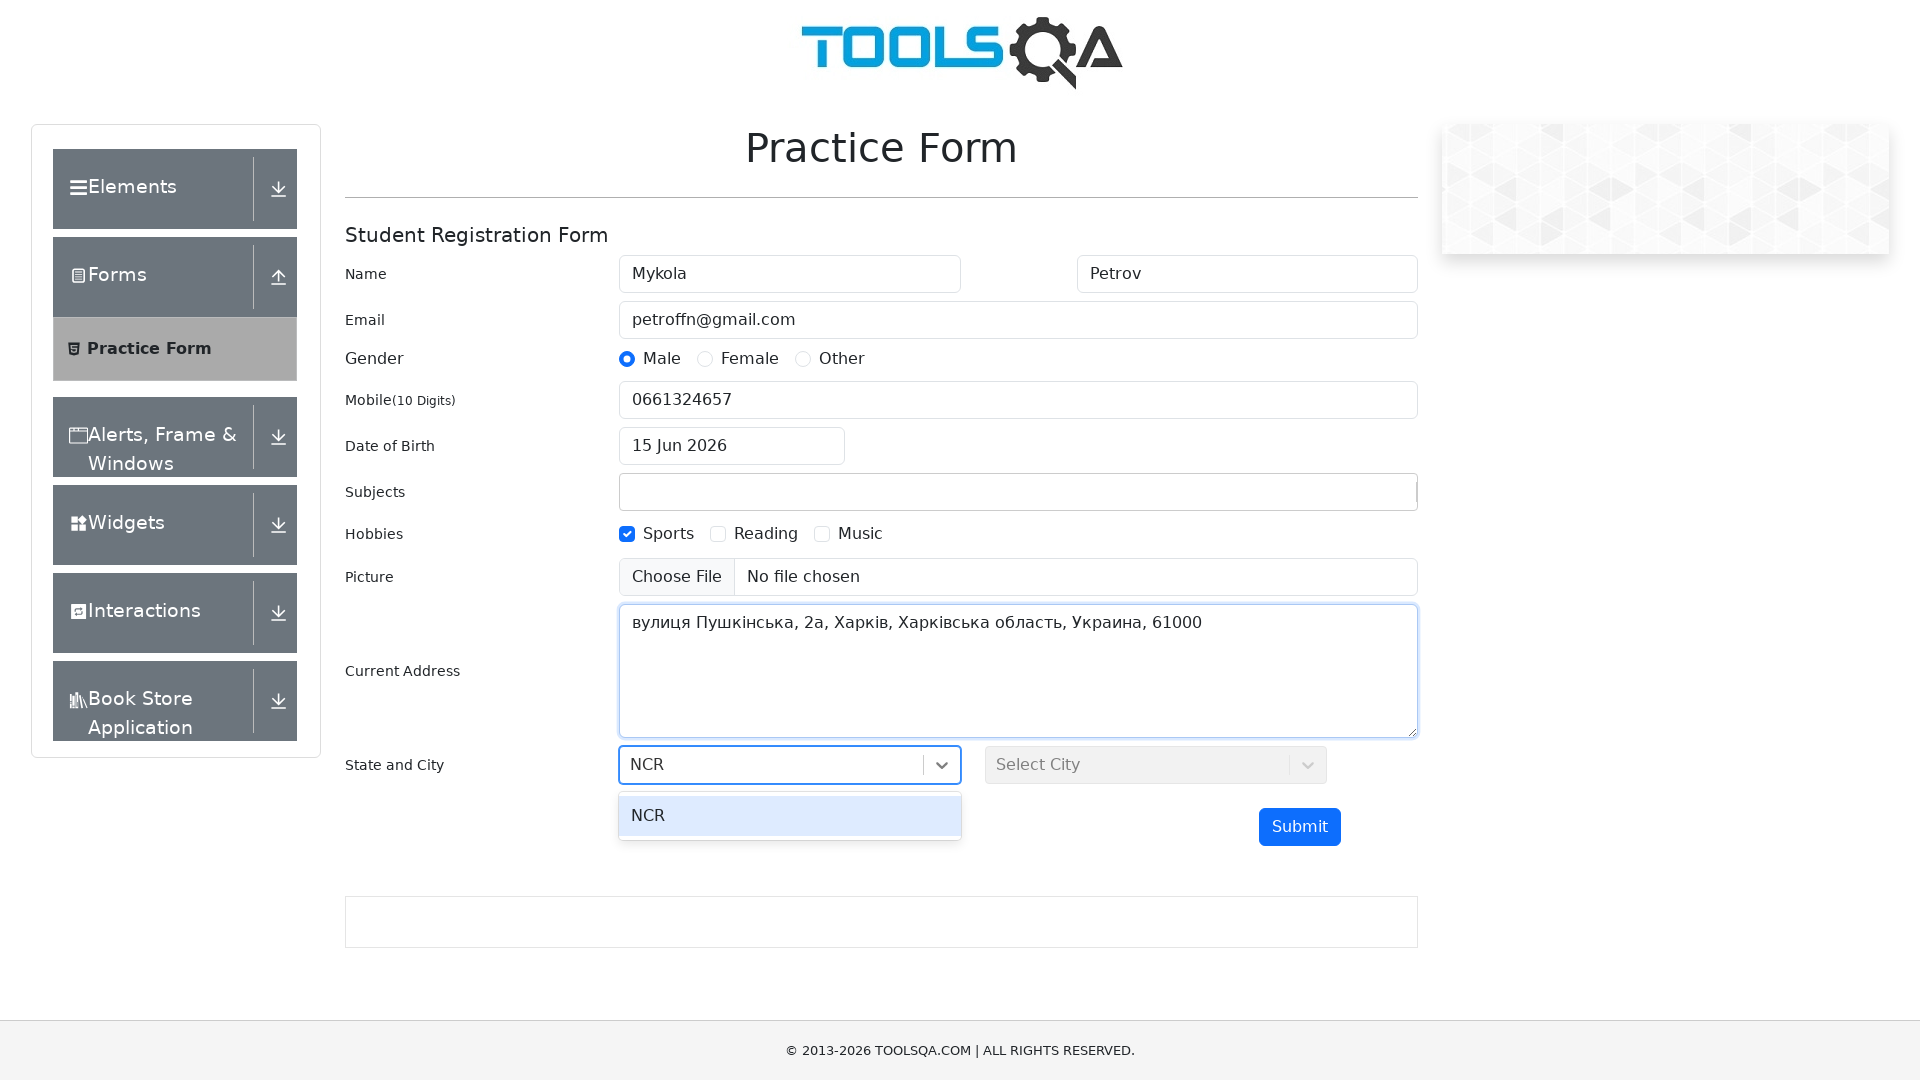

Pressed Enter to select NCR state
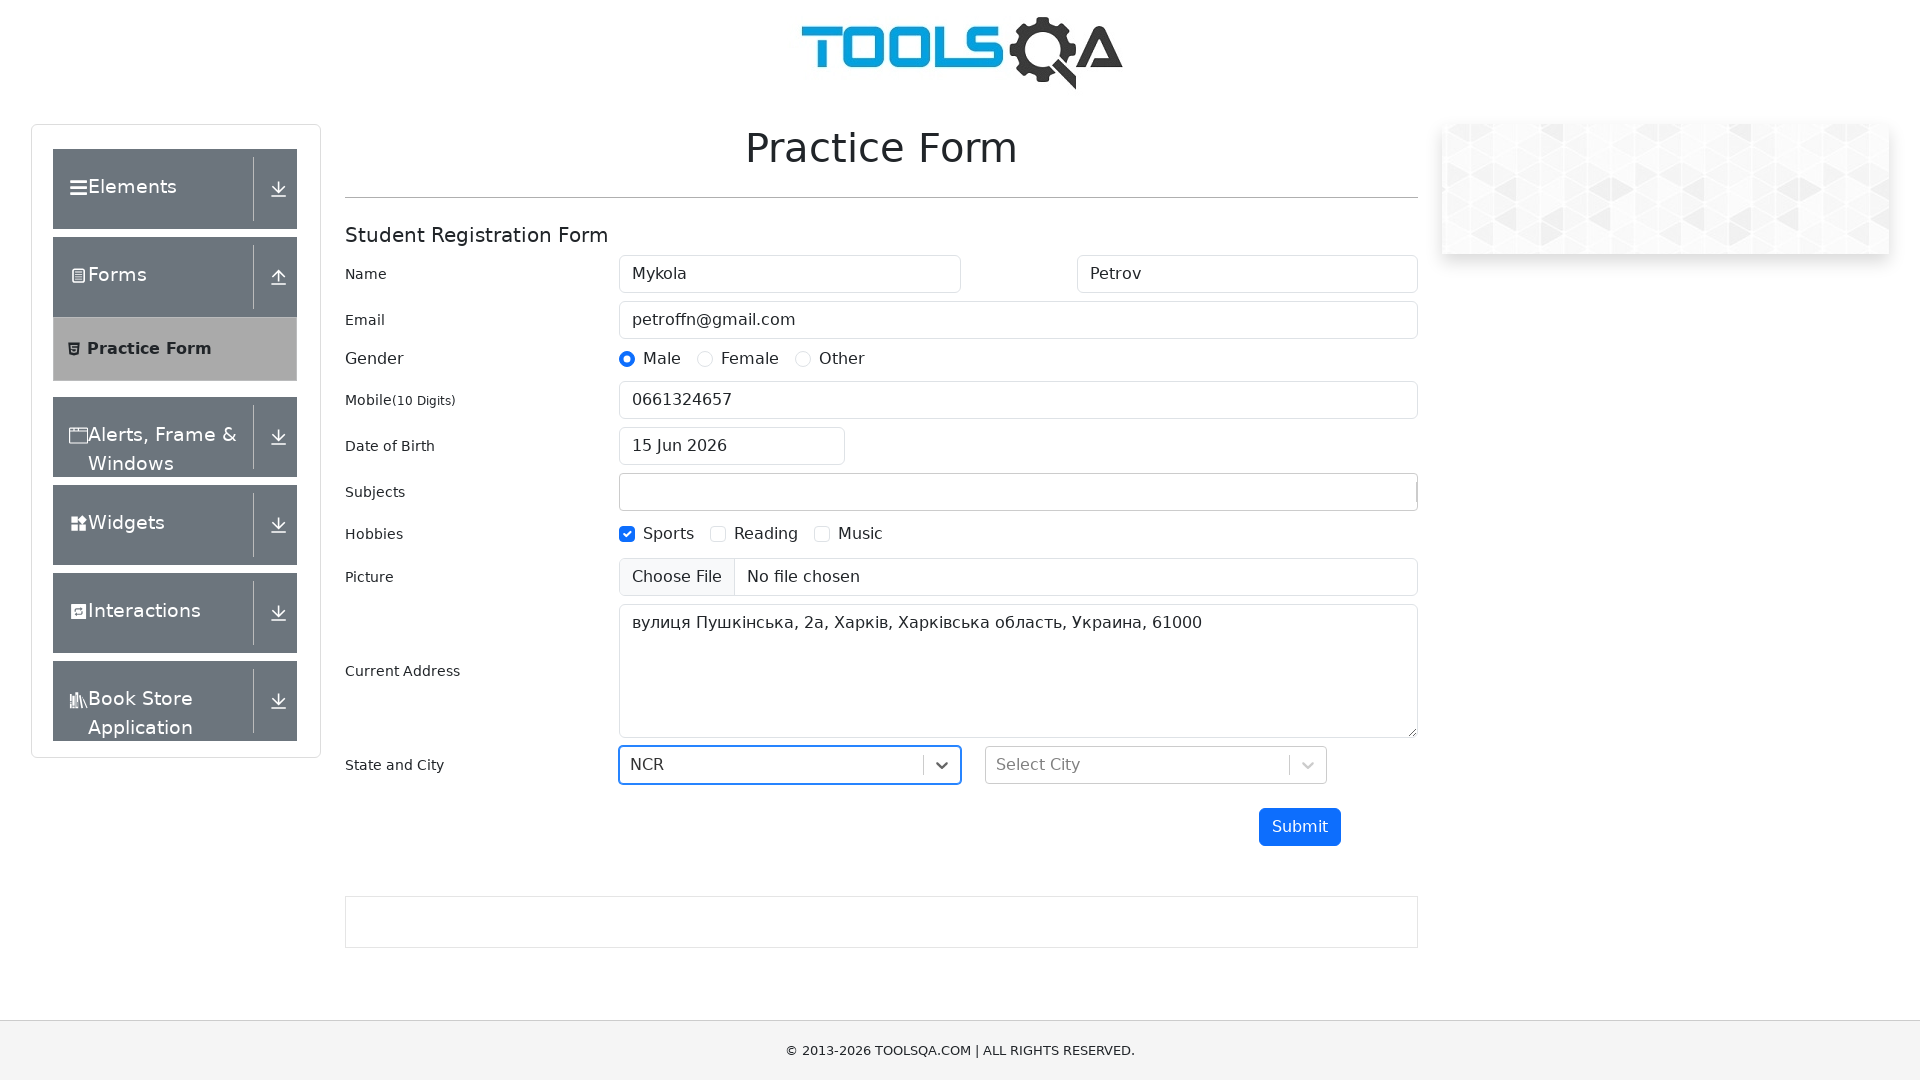

Typed 'Delhi' in city selection field on input#react-select-4-input
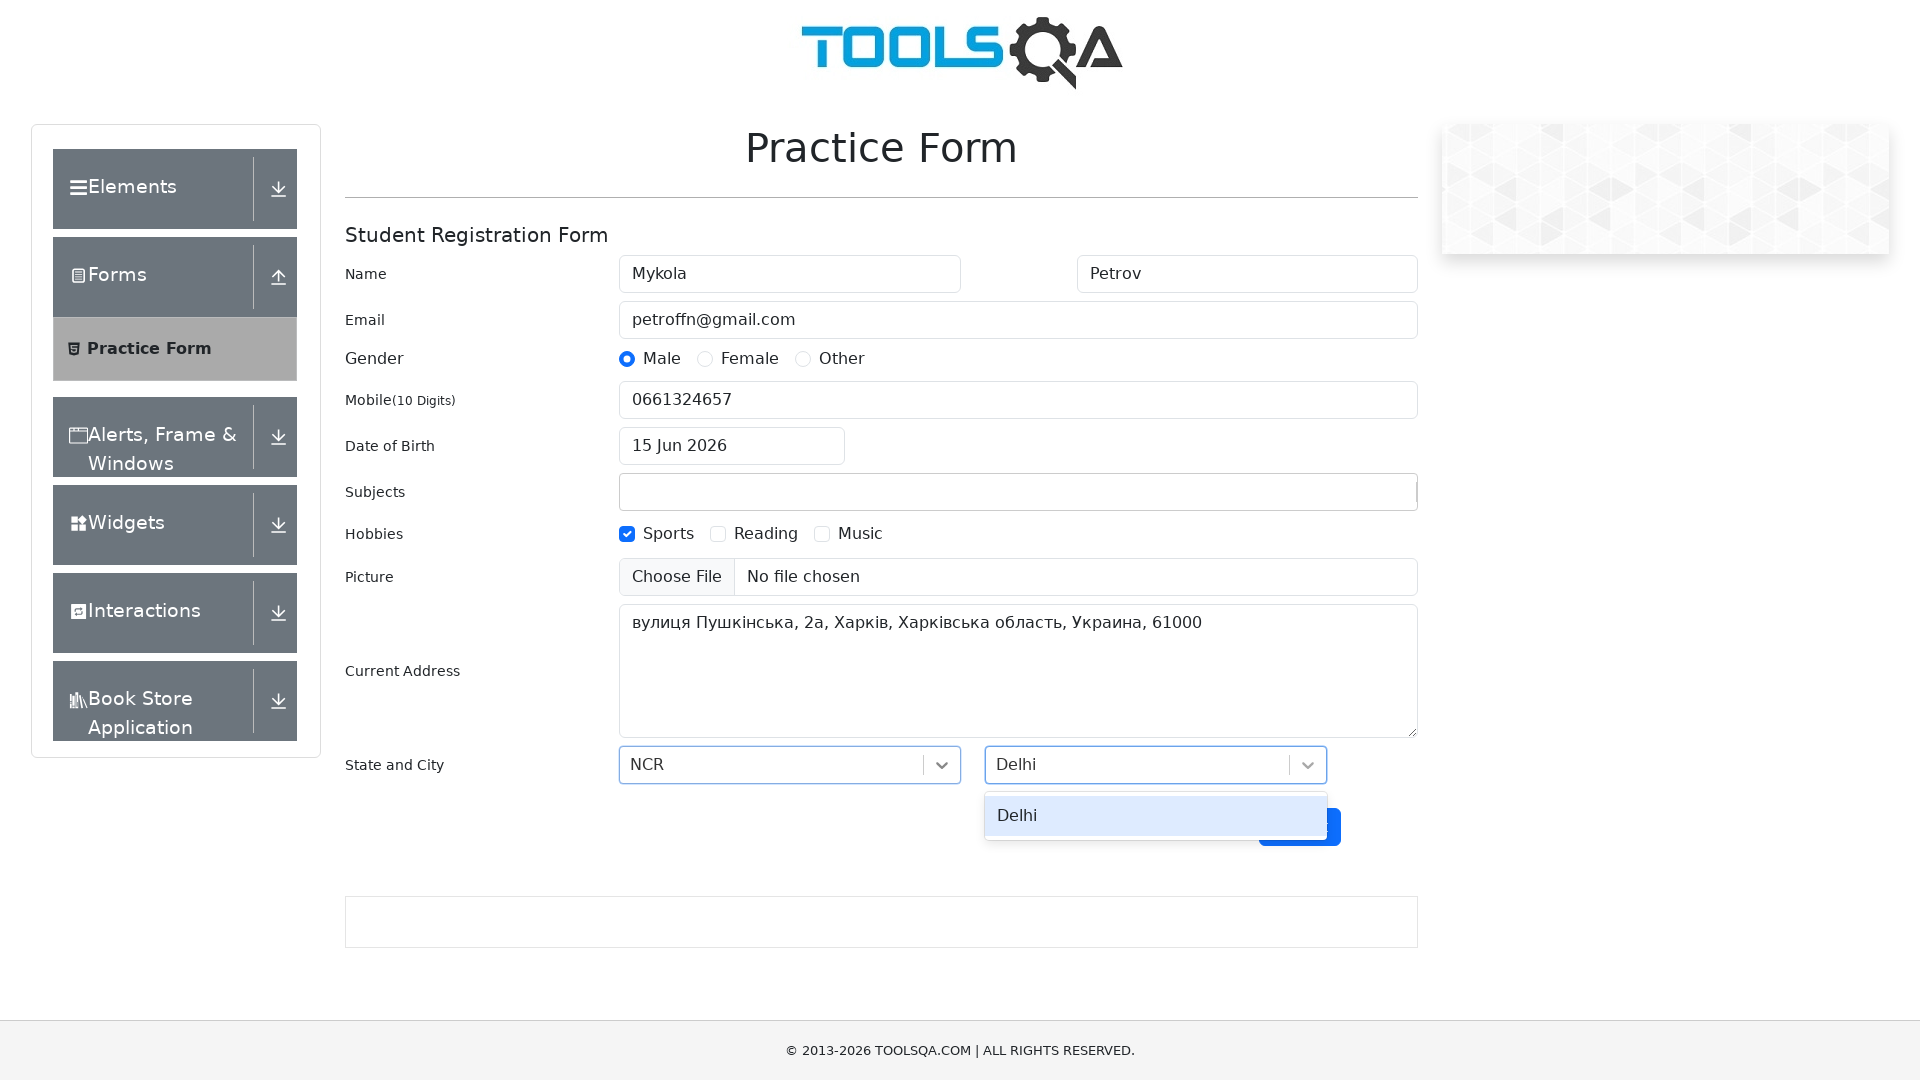

Pressed Enter to select Delhi city
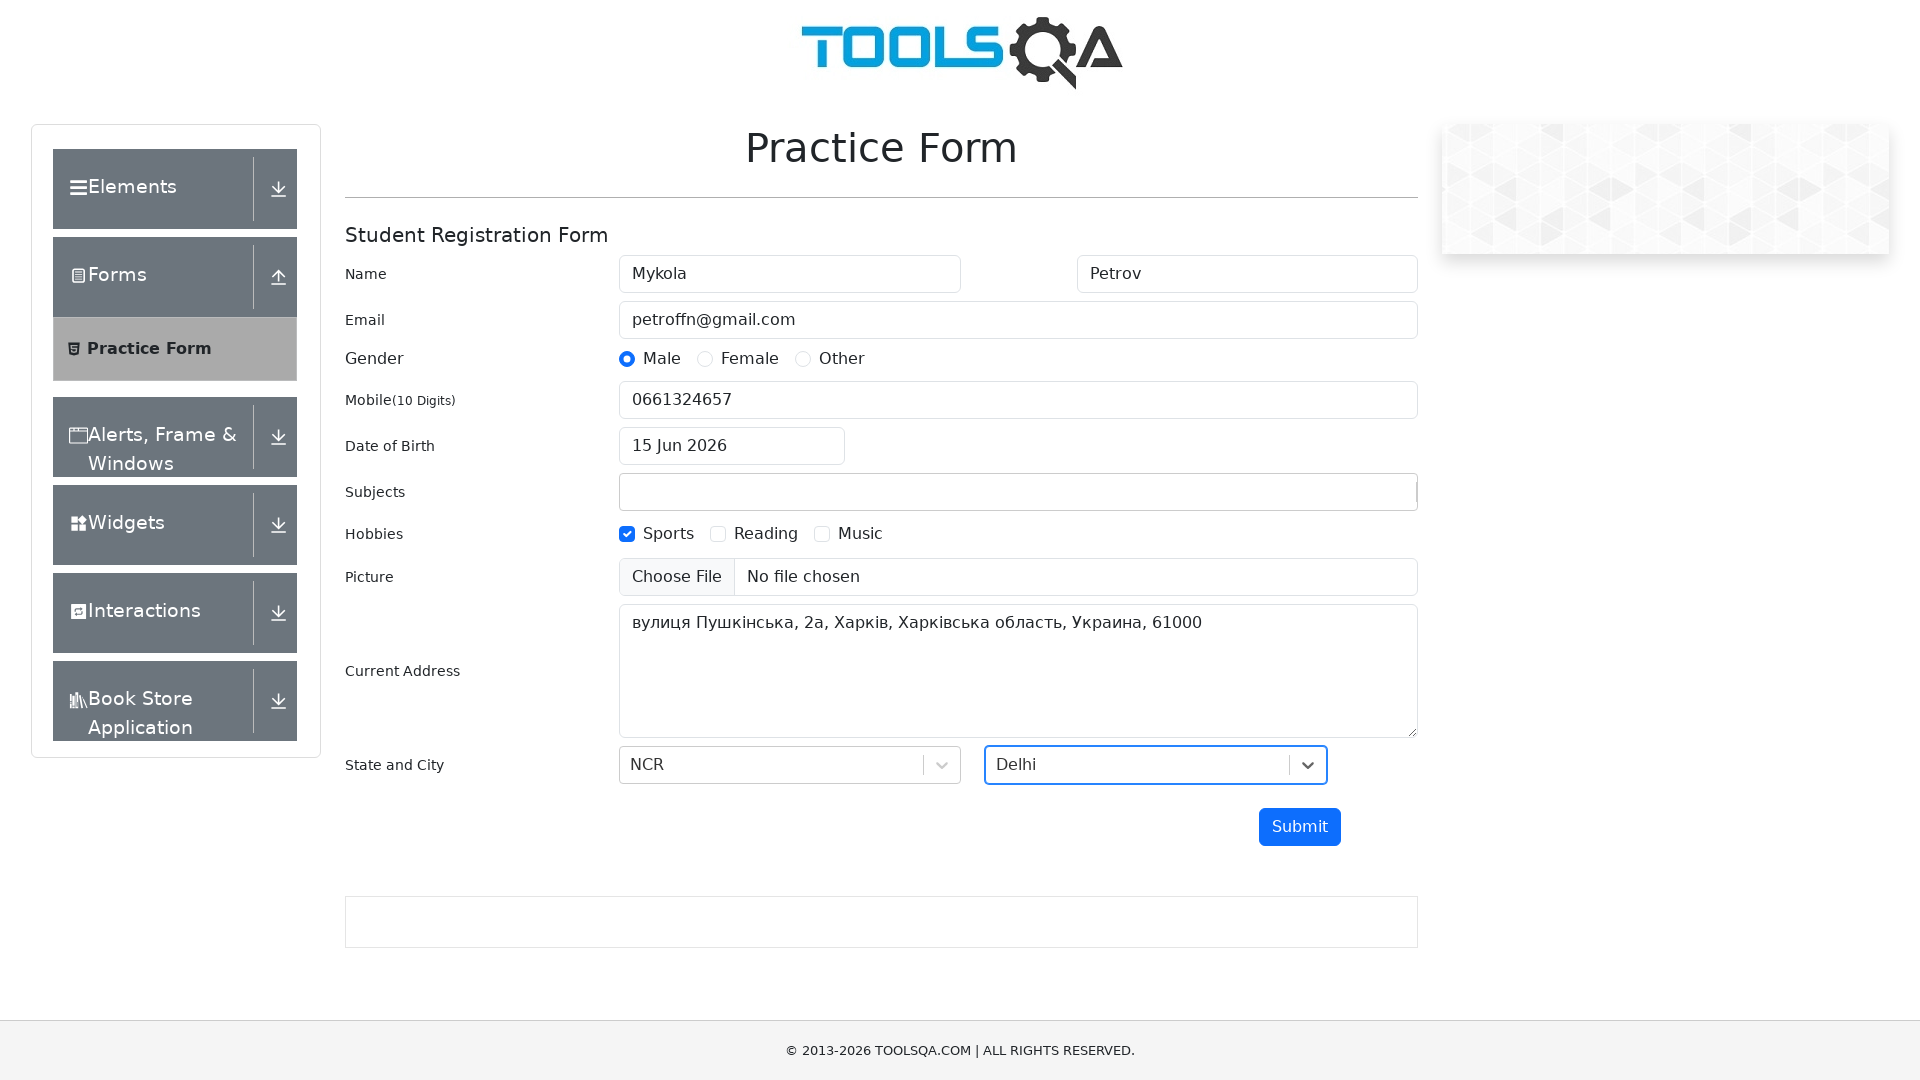

Clicked submit button to submit the form at (1300, 827) on button#submit
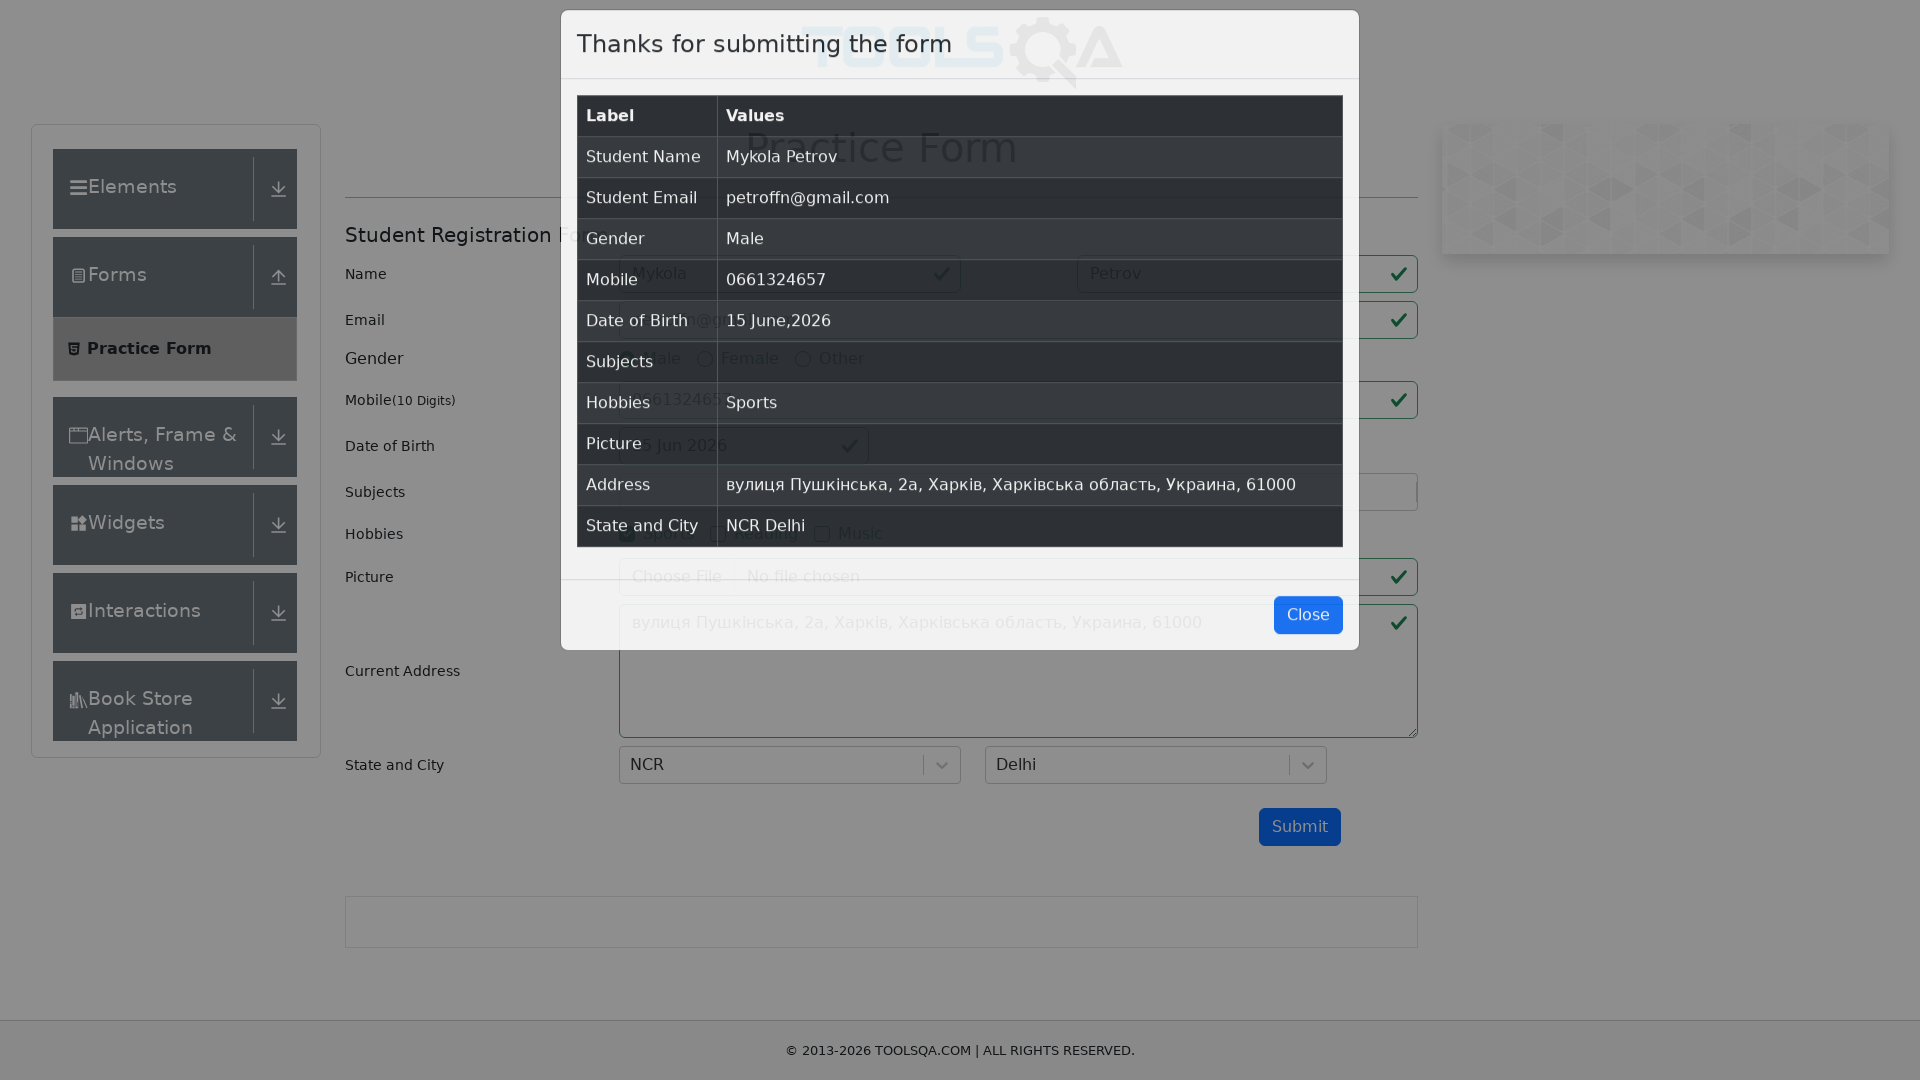

Form submission completed and modal appeared
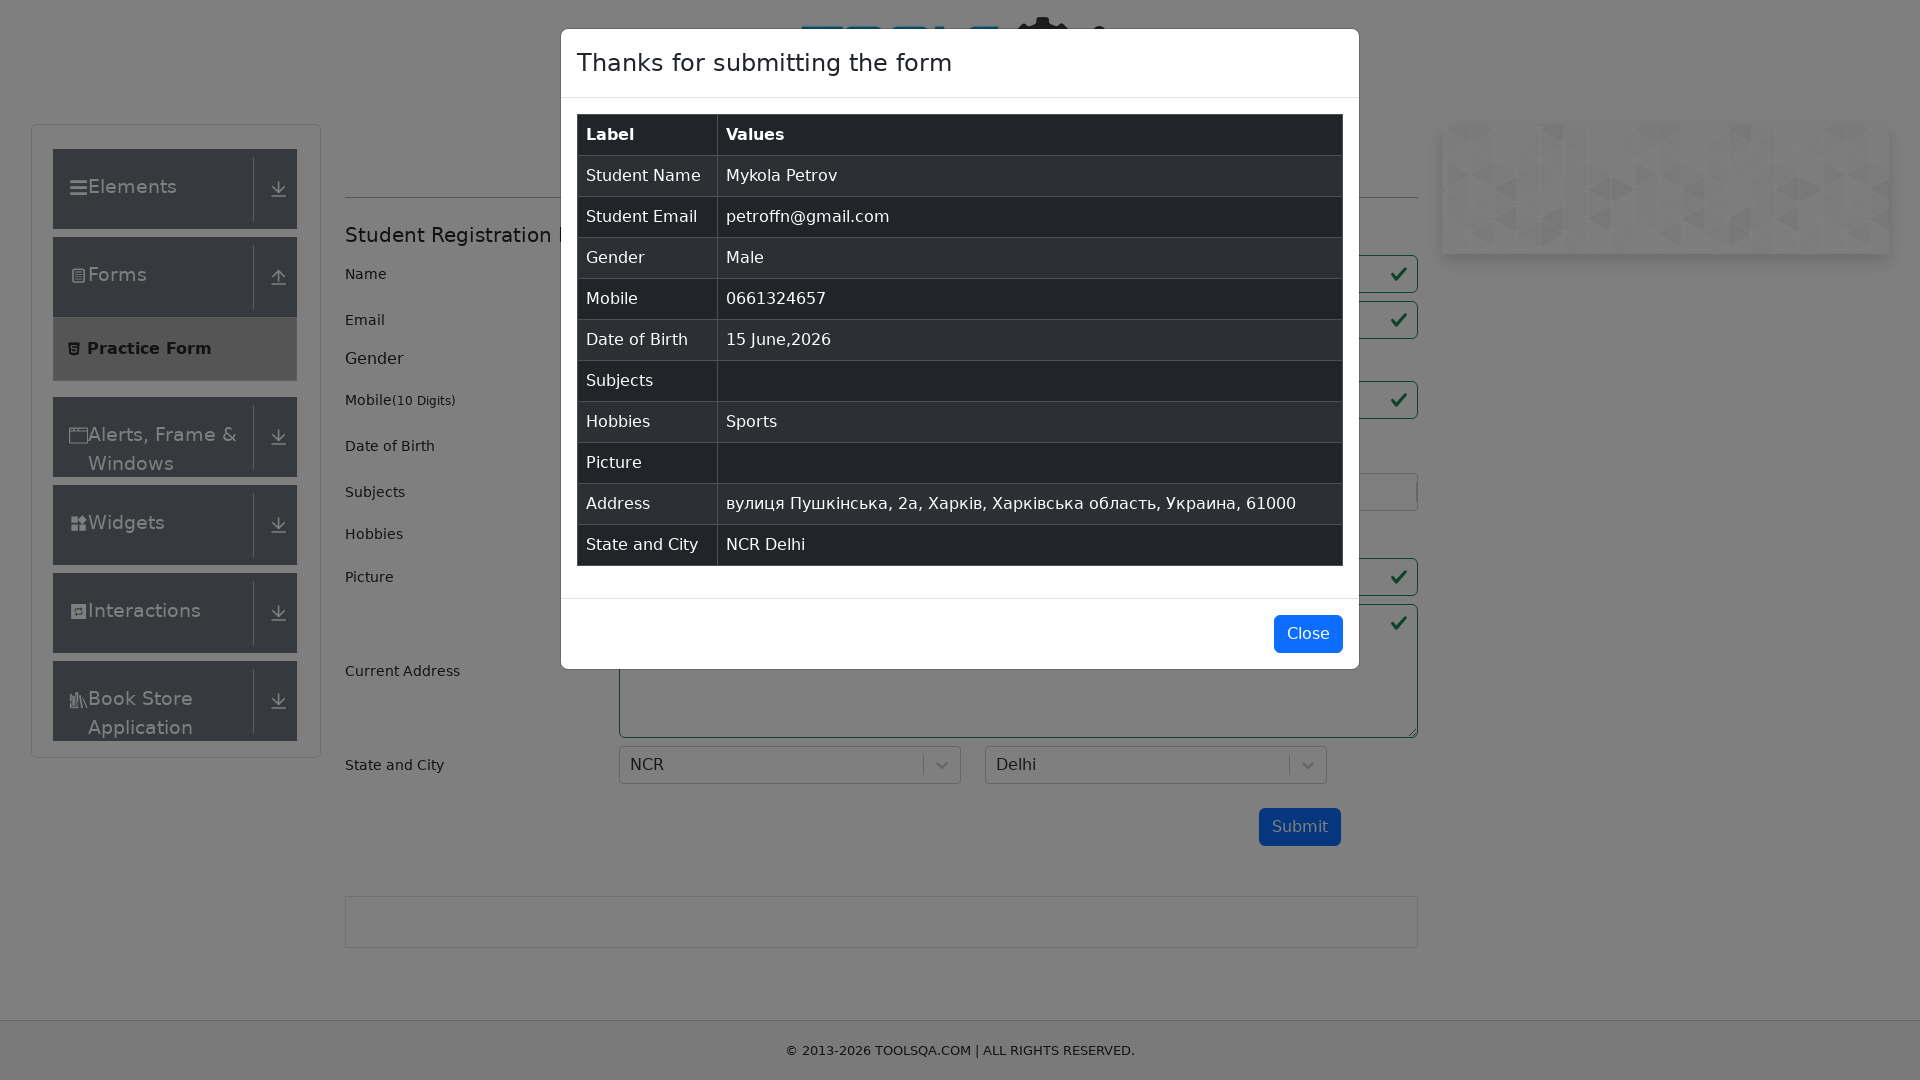

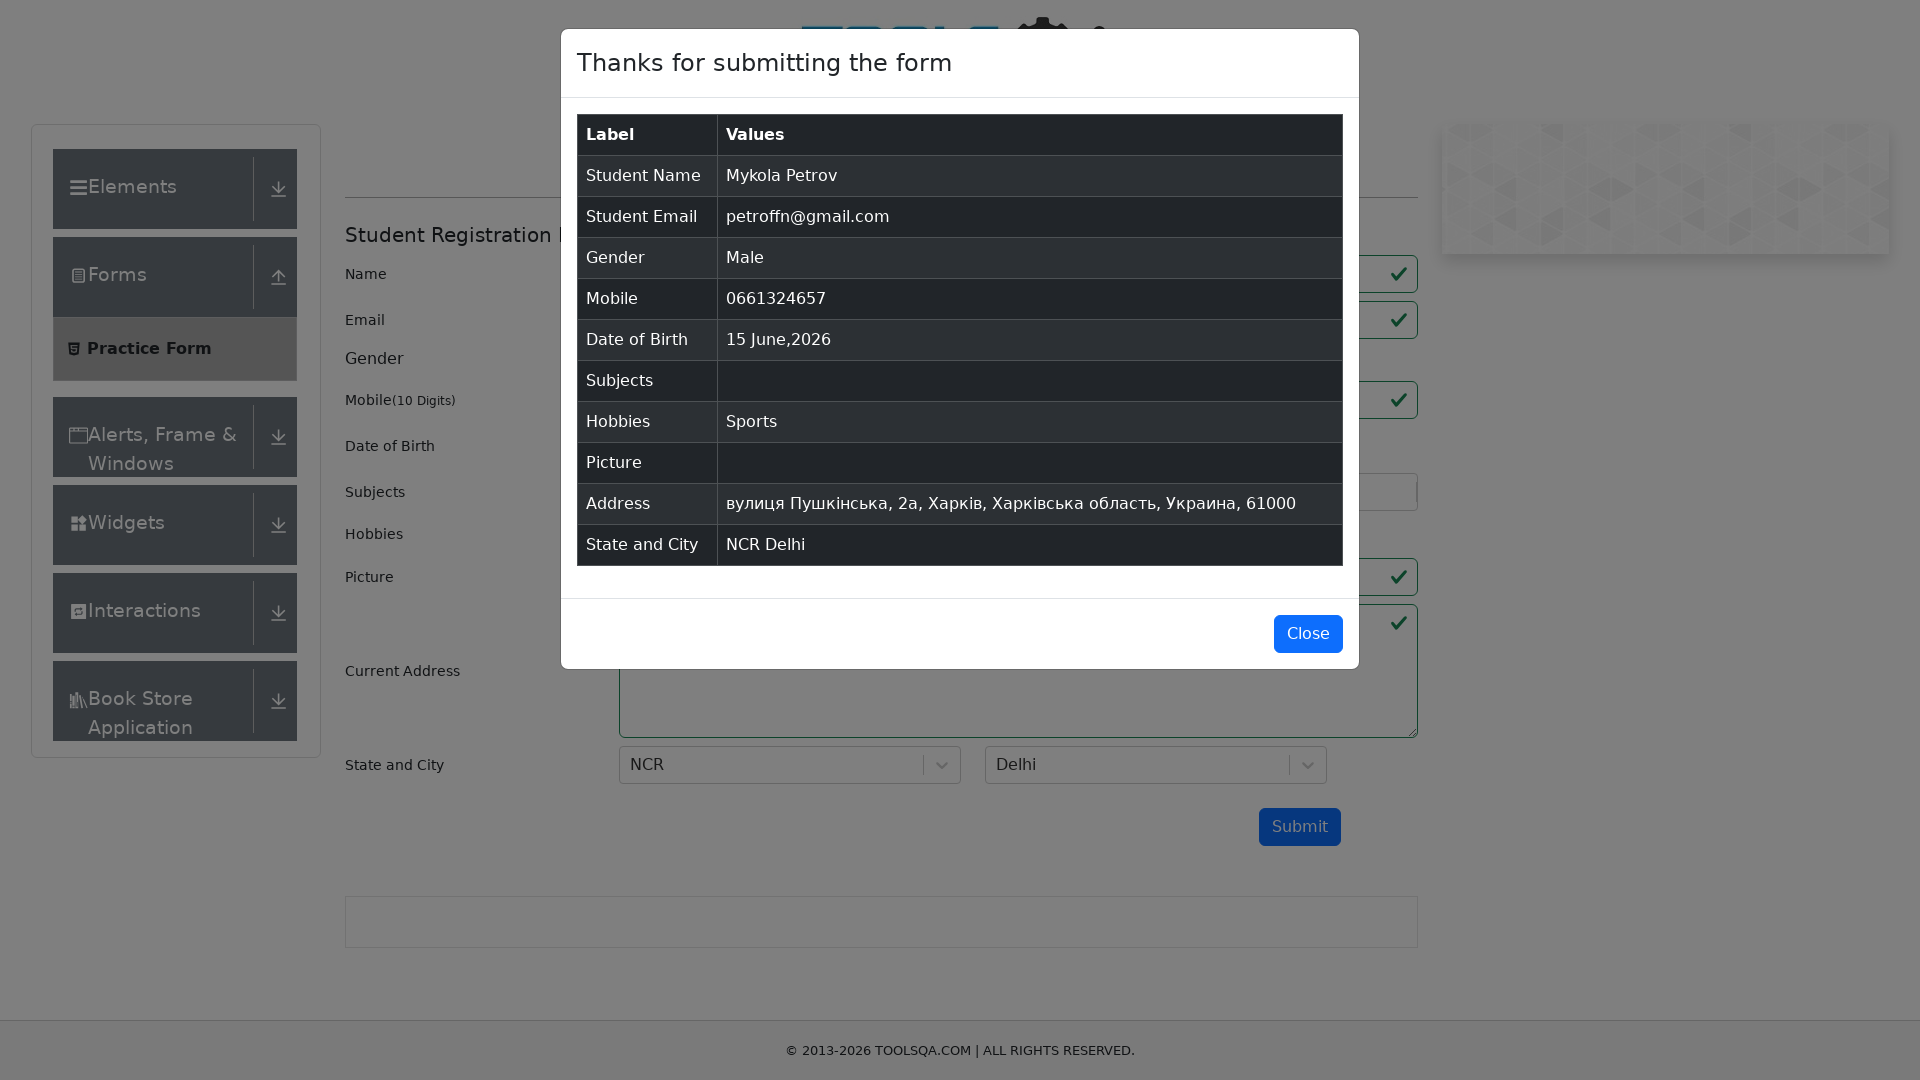